Tests various XPath axes methods (parent, ancestor, child, descendant, following, preceding) to locate and verify elements on a practice webpage

Starting URL: https://theautomationzone.blogspot.com/2020/07/xpath-practice.html

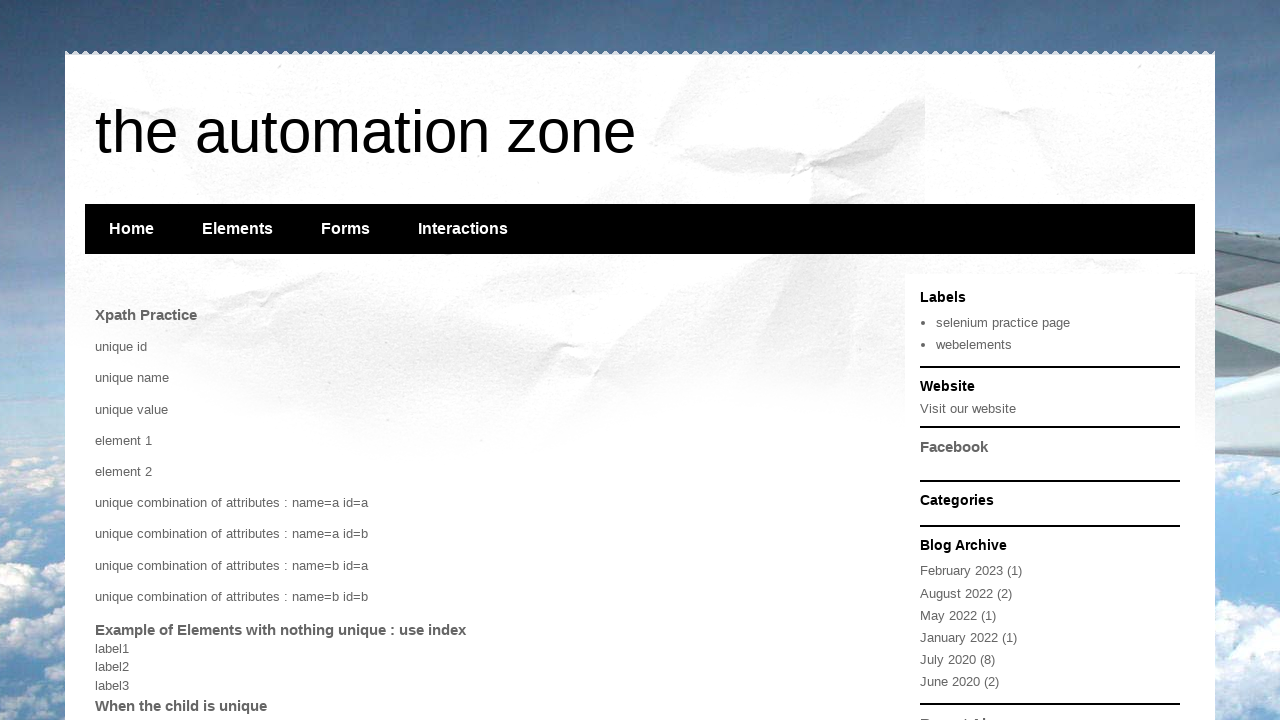

Set viewport size to 1920x1080
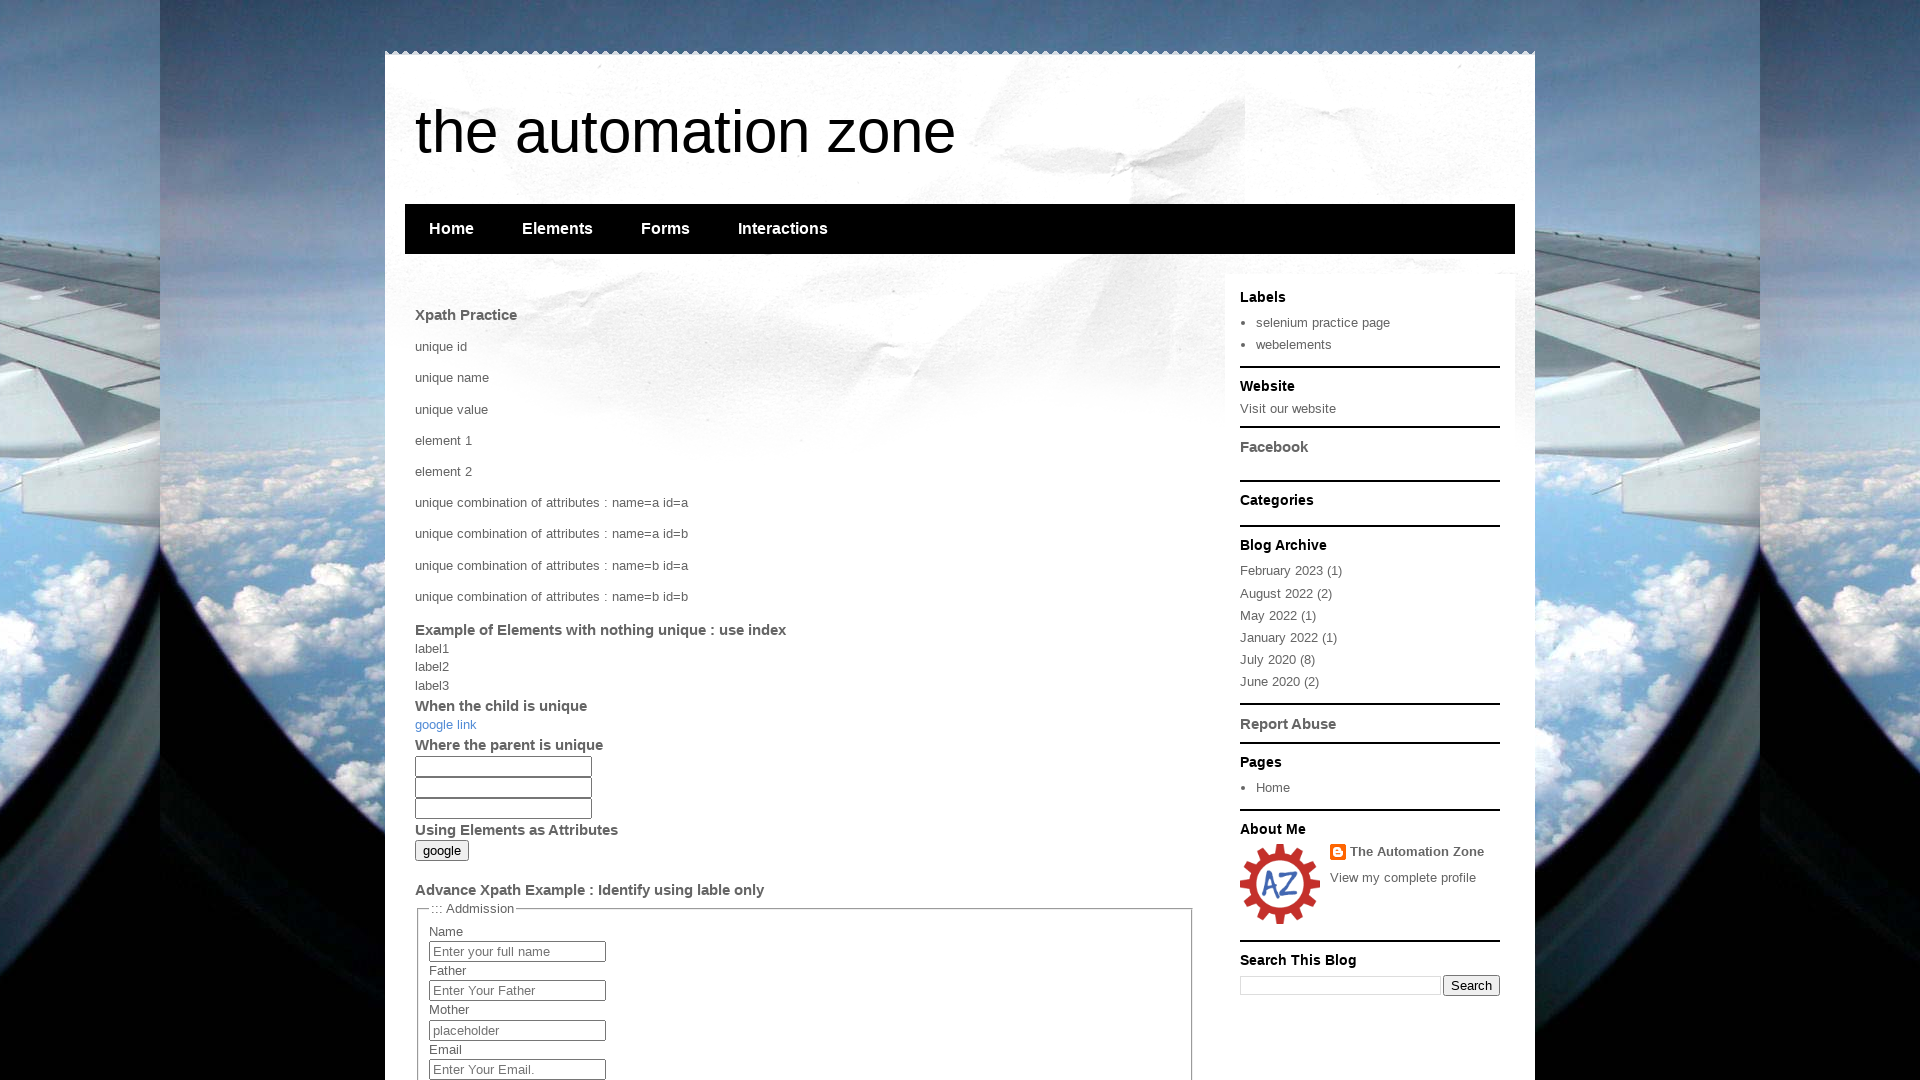

Located parent element of Y2 using /parent::* axis
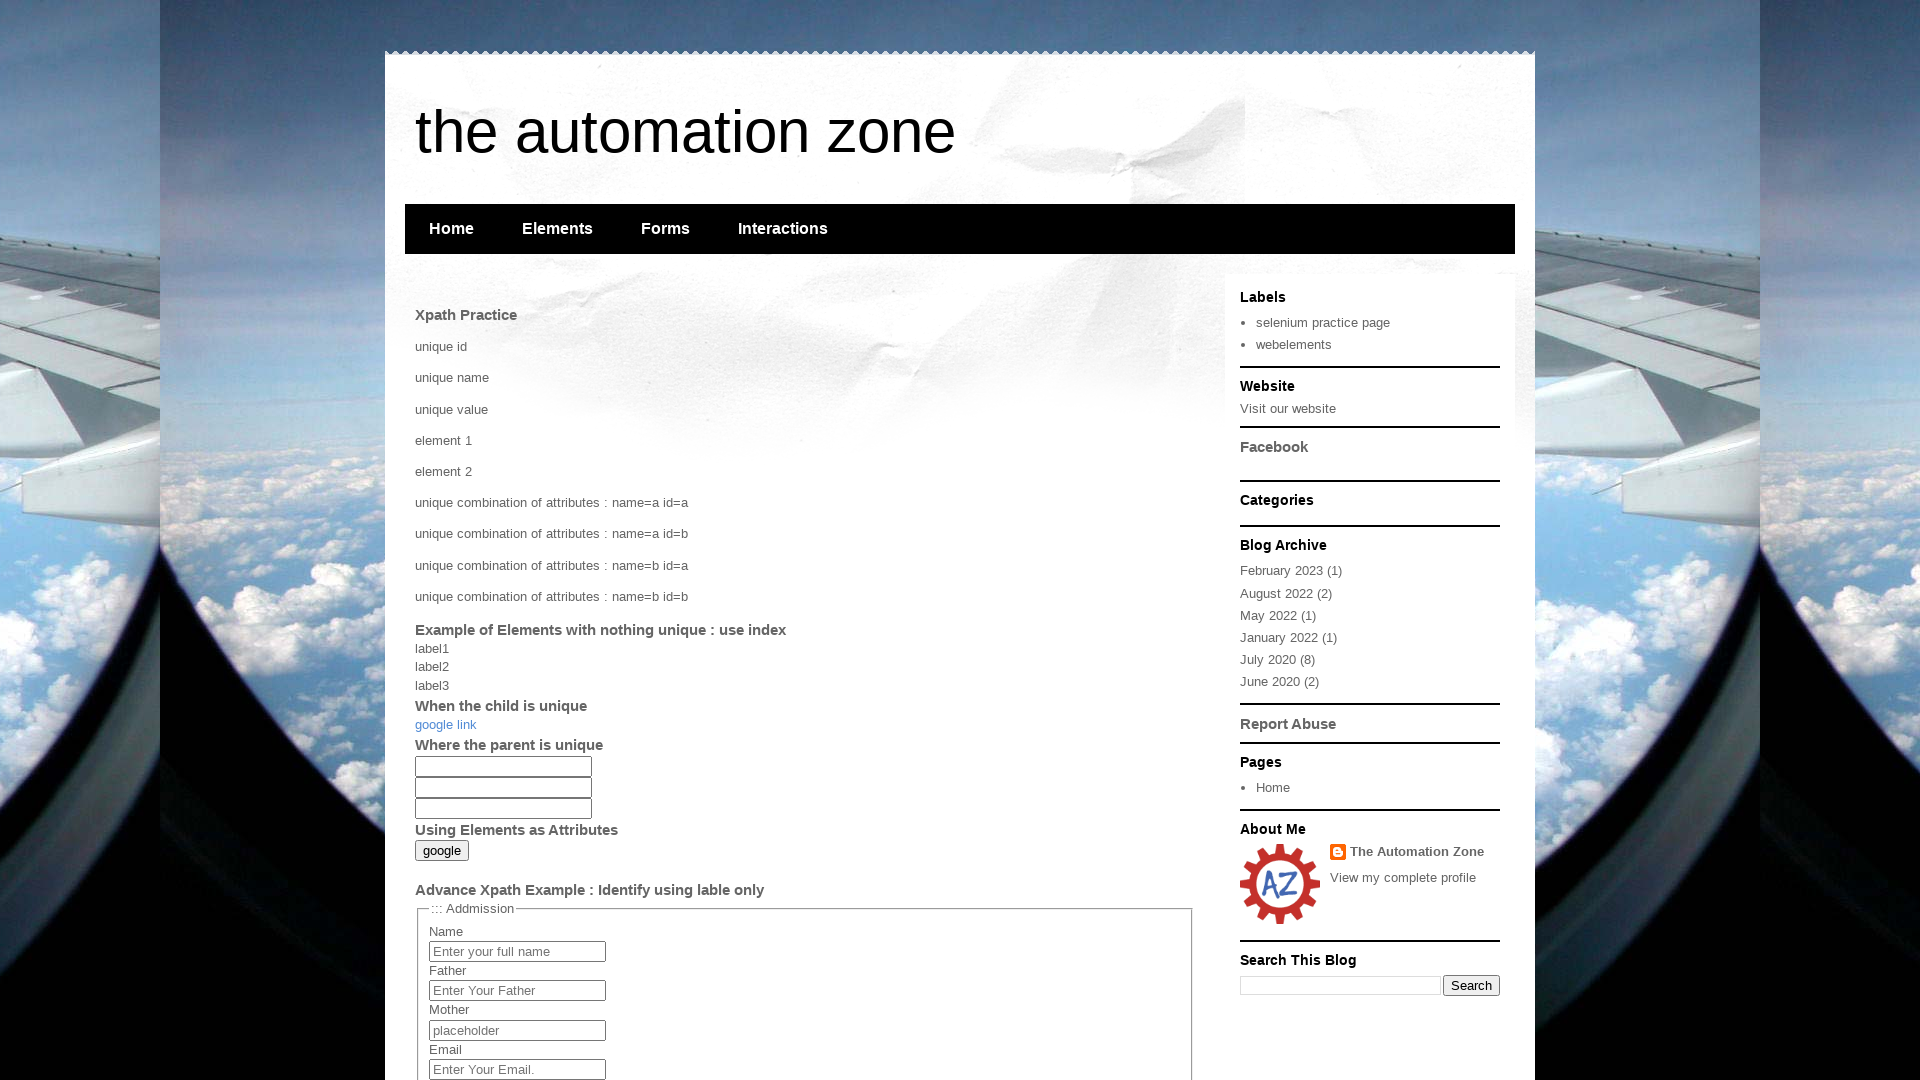

Located parent div element of Y2 using /parent::div axis
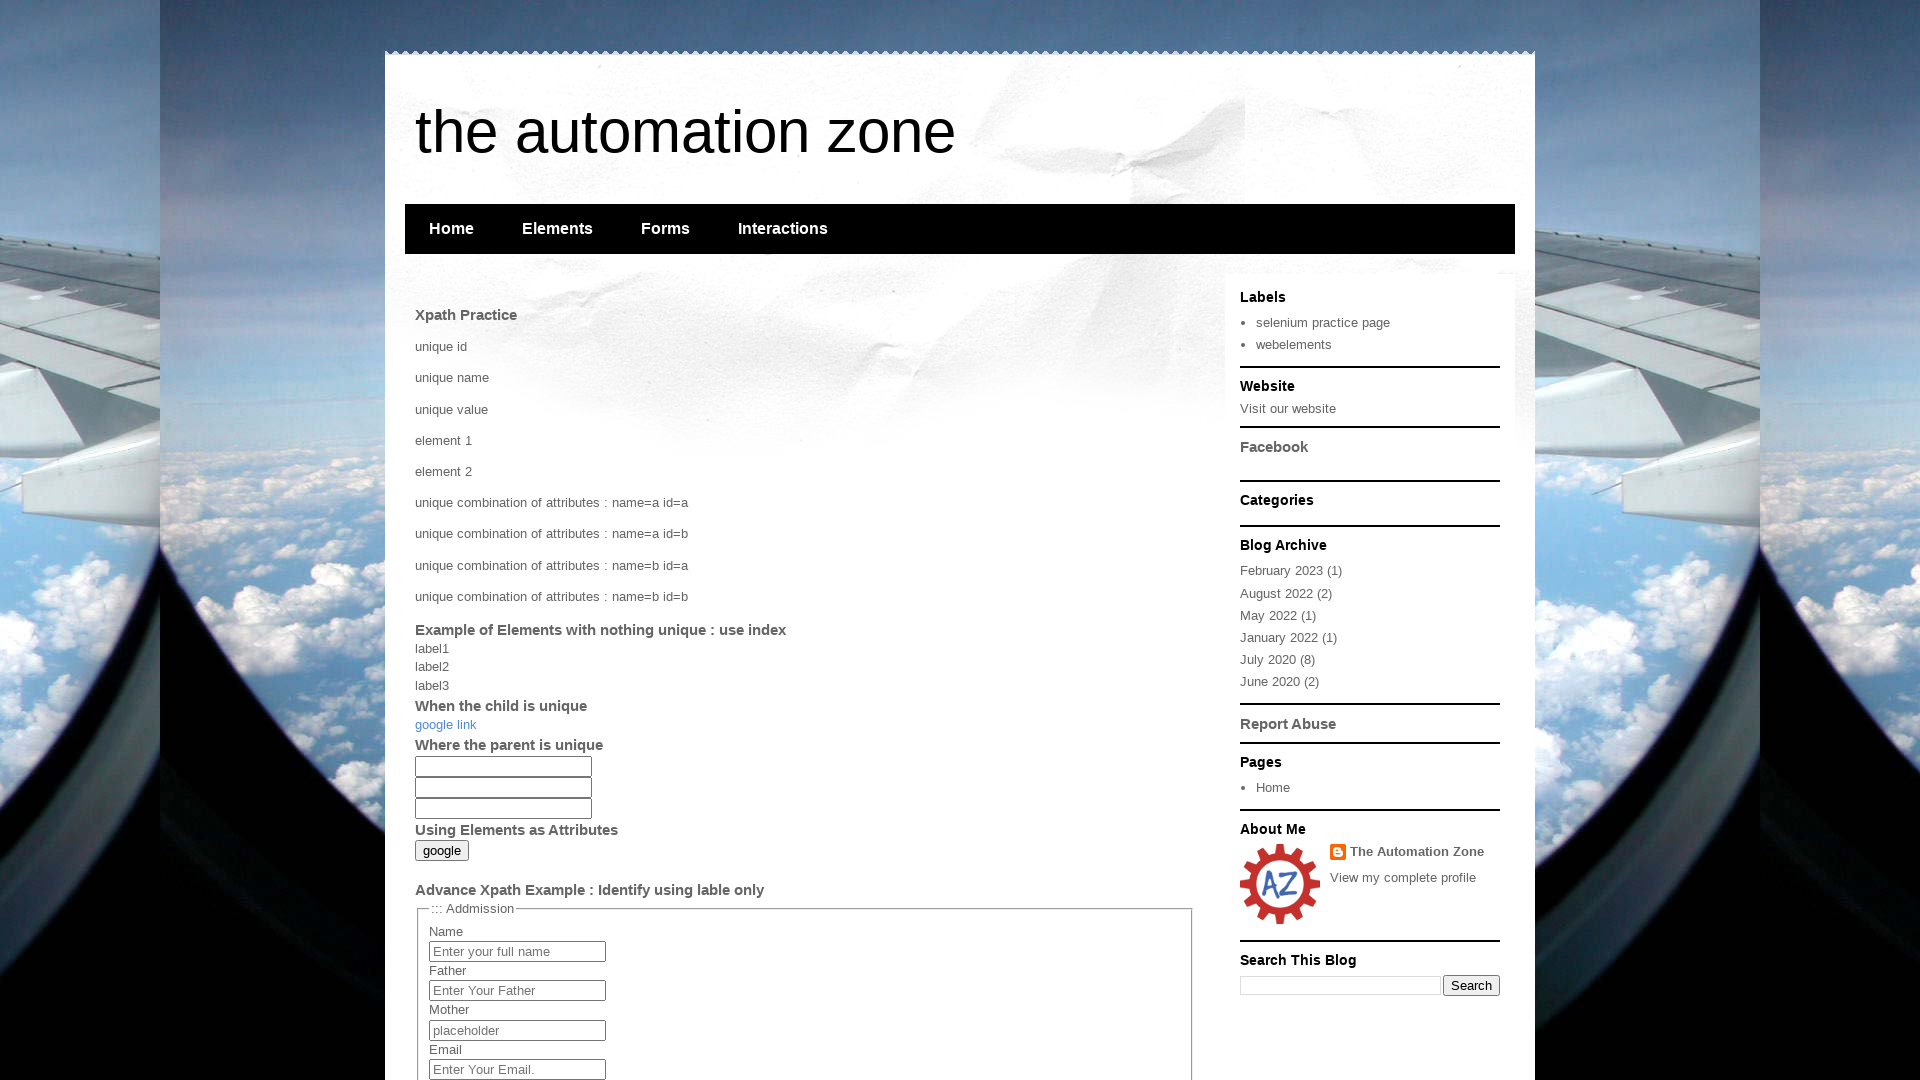

Located parent element of Y2 using /.. shorthand axis
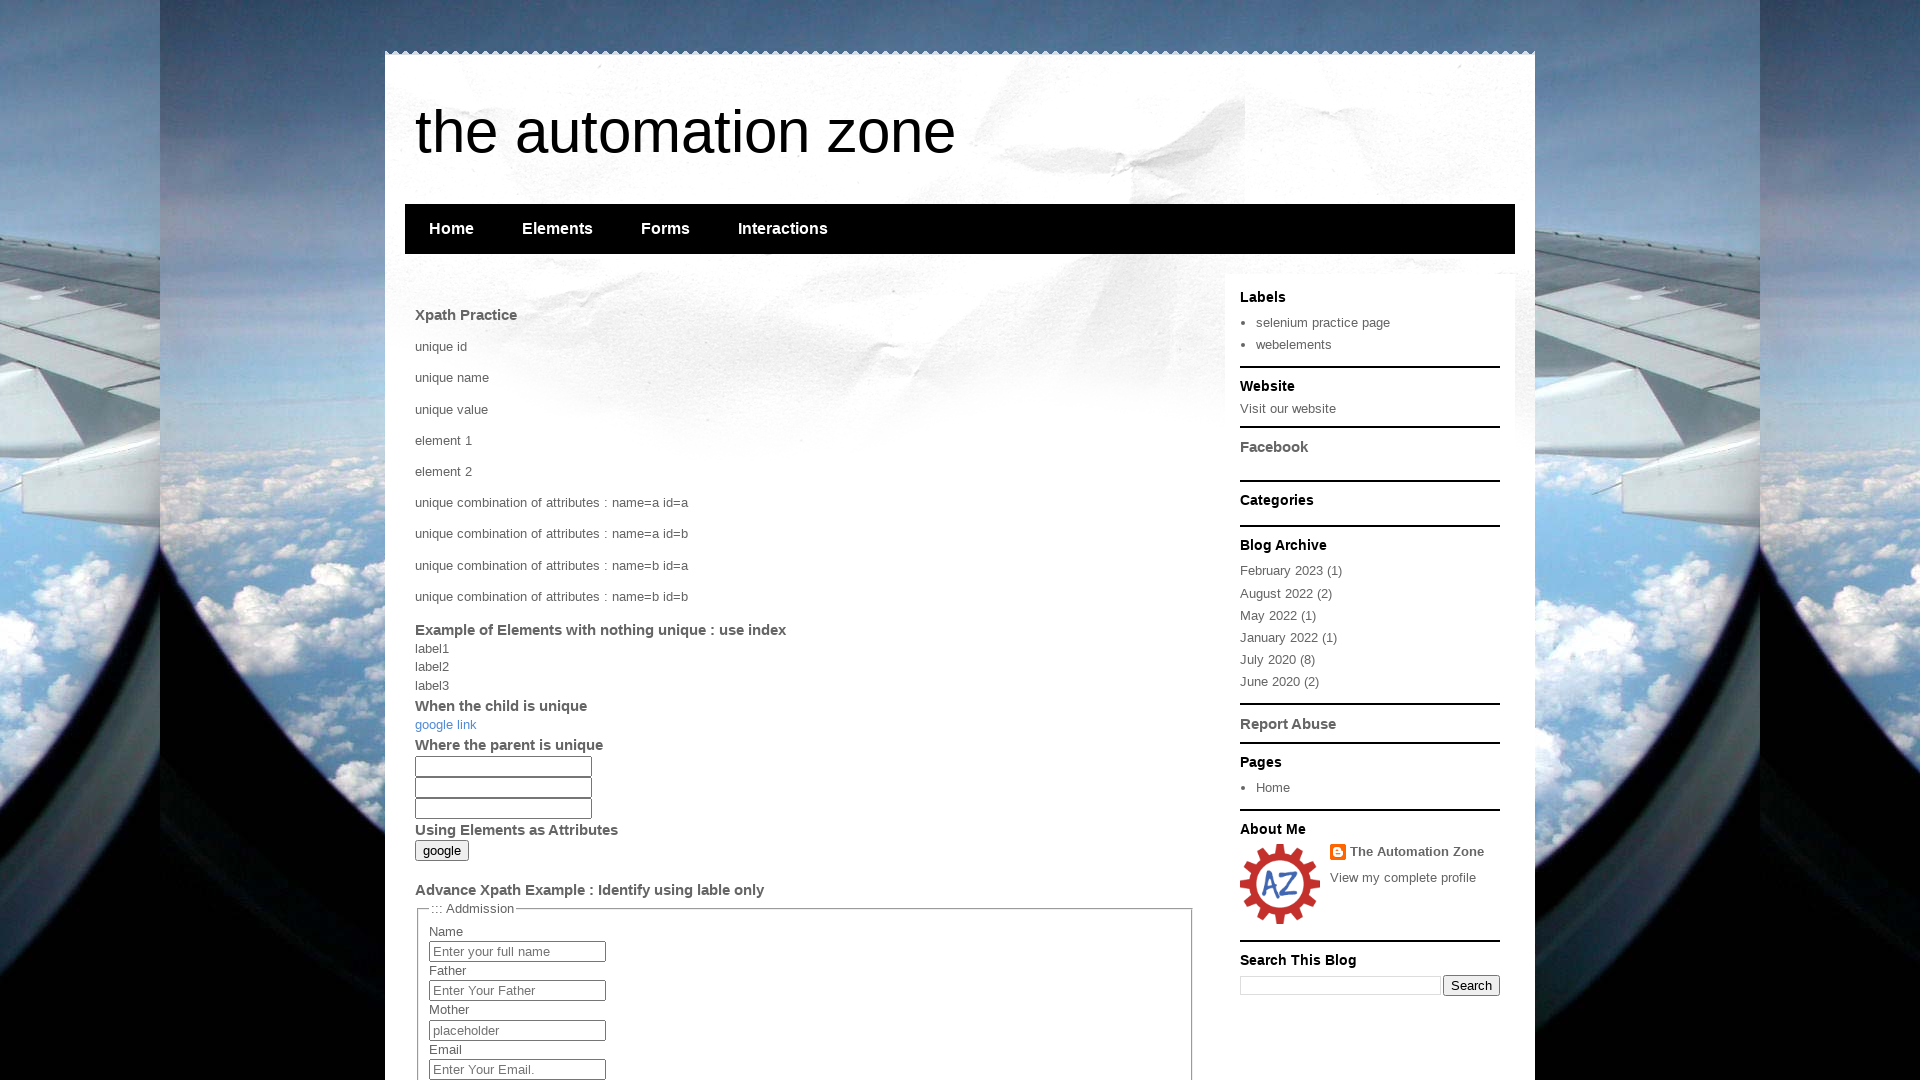

Located all ancestor elements of Y2 using /ancestor::* axis
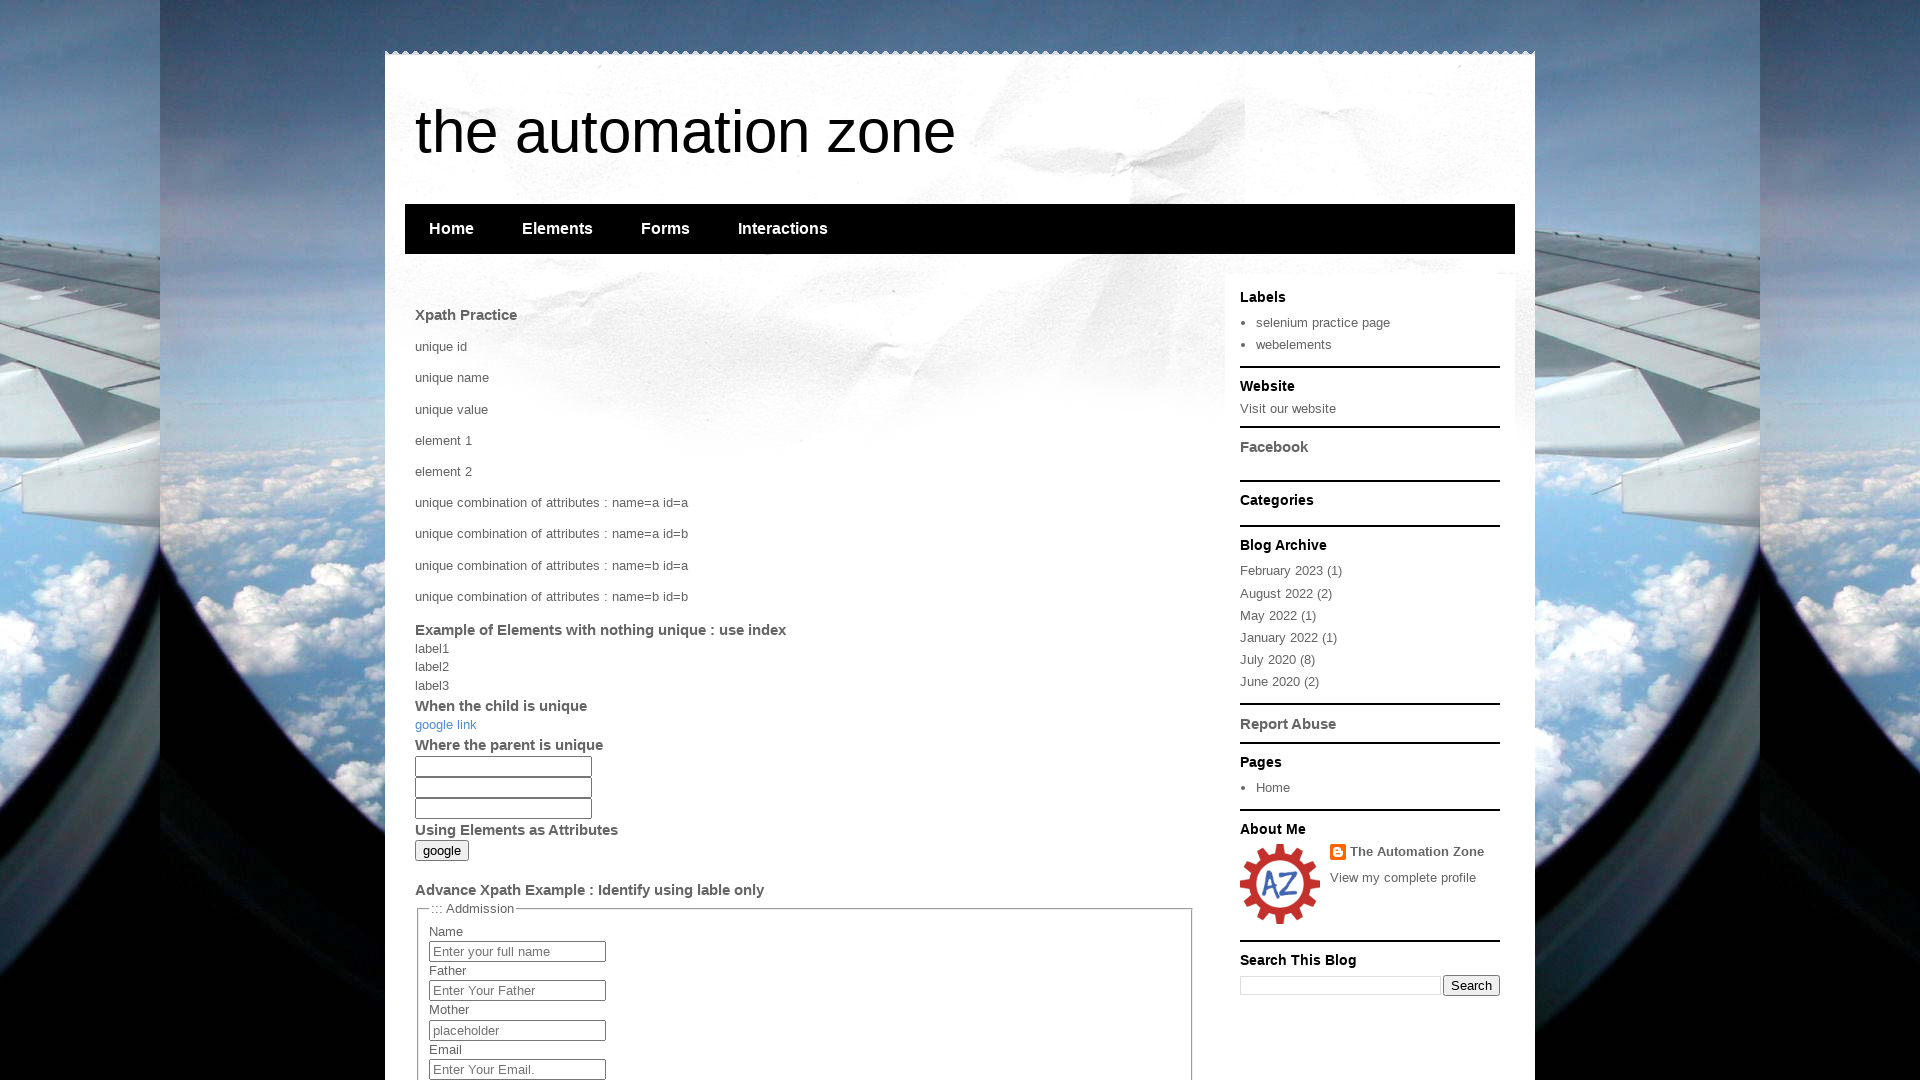

Extracted tag names from all ancestor elements
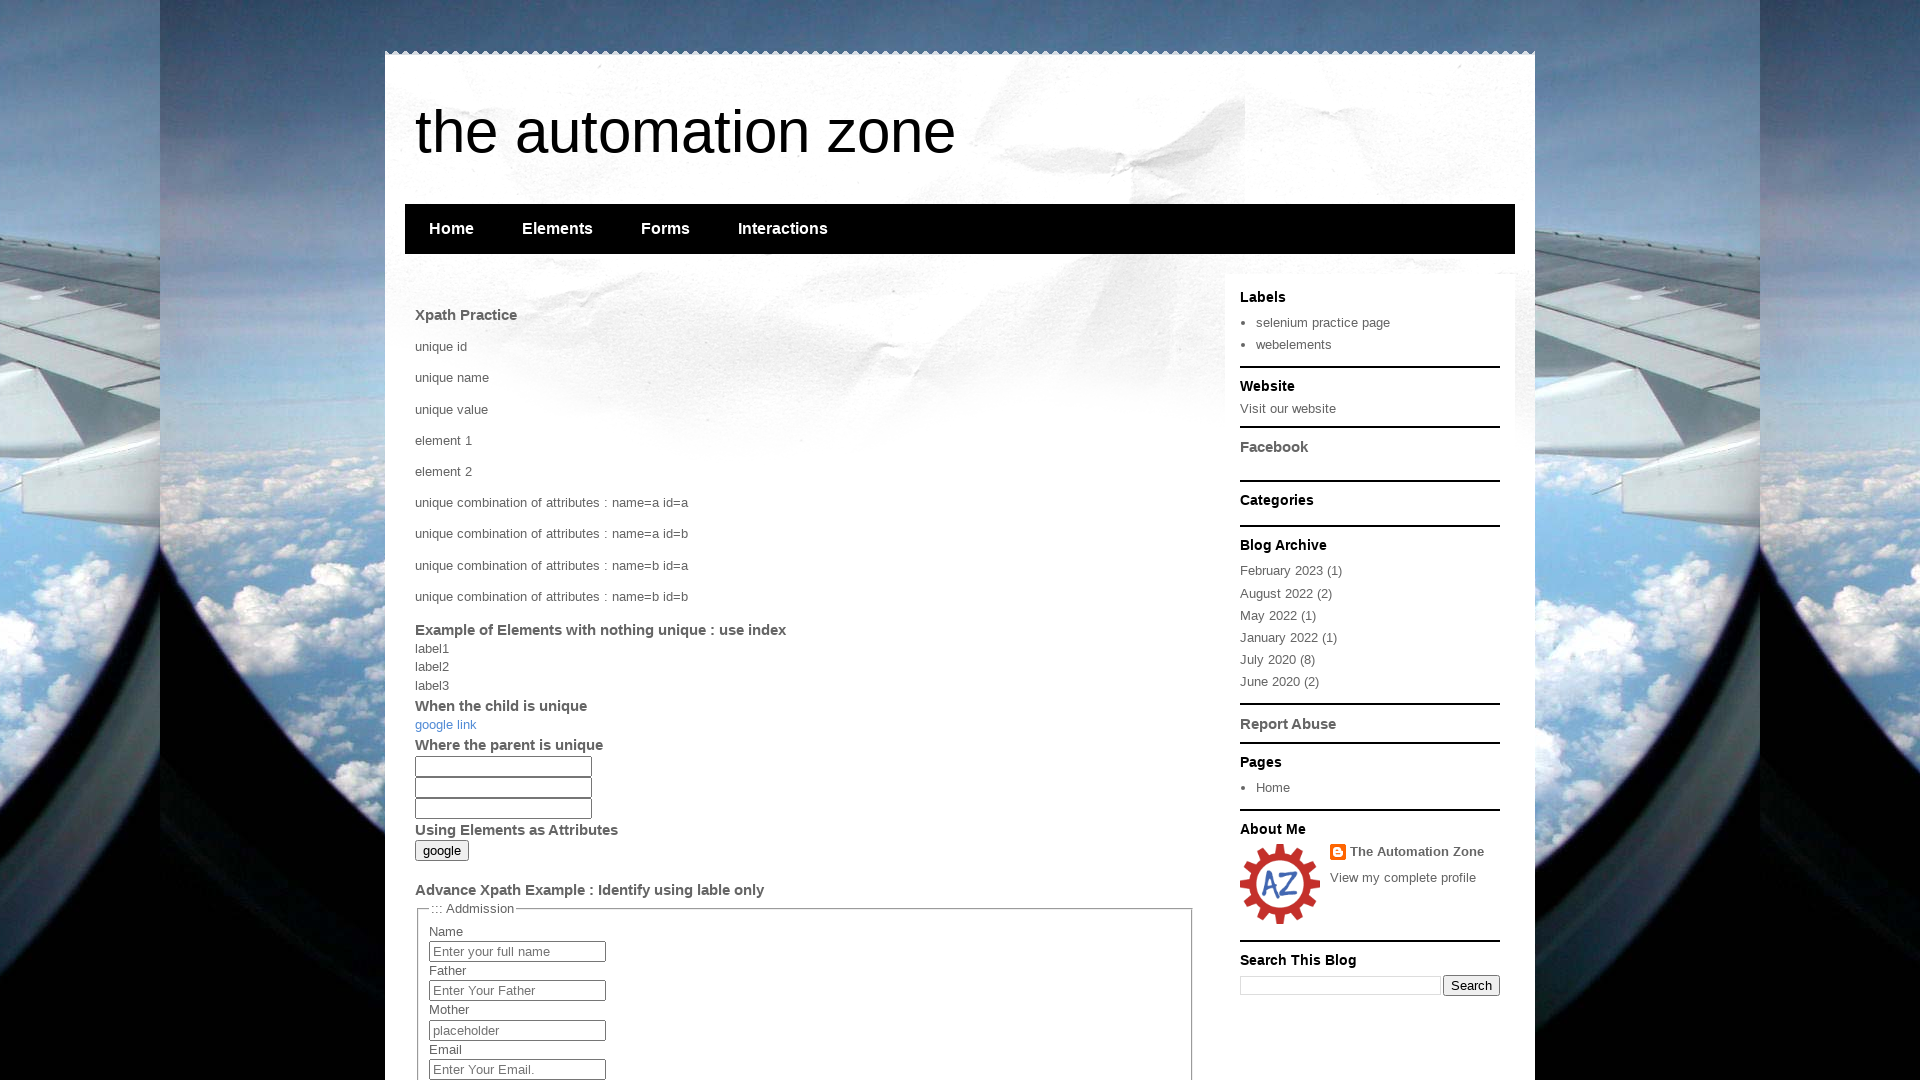

Located specific ancestor div with id='A' of Y2
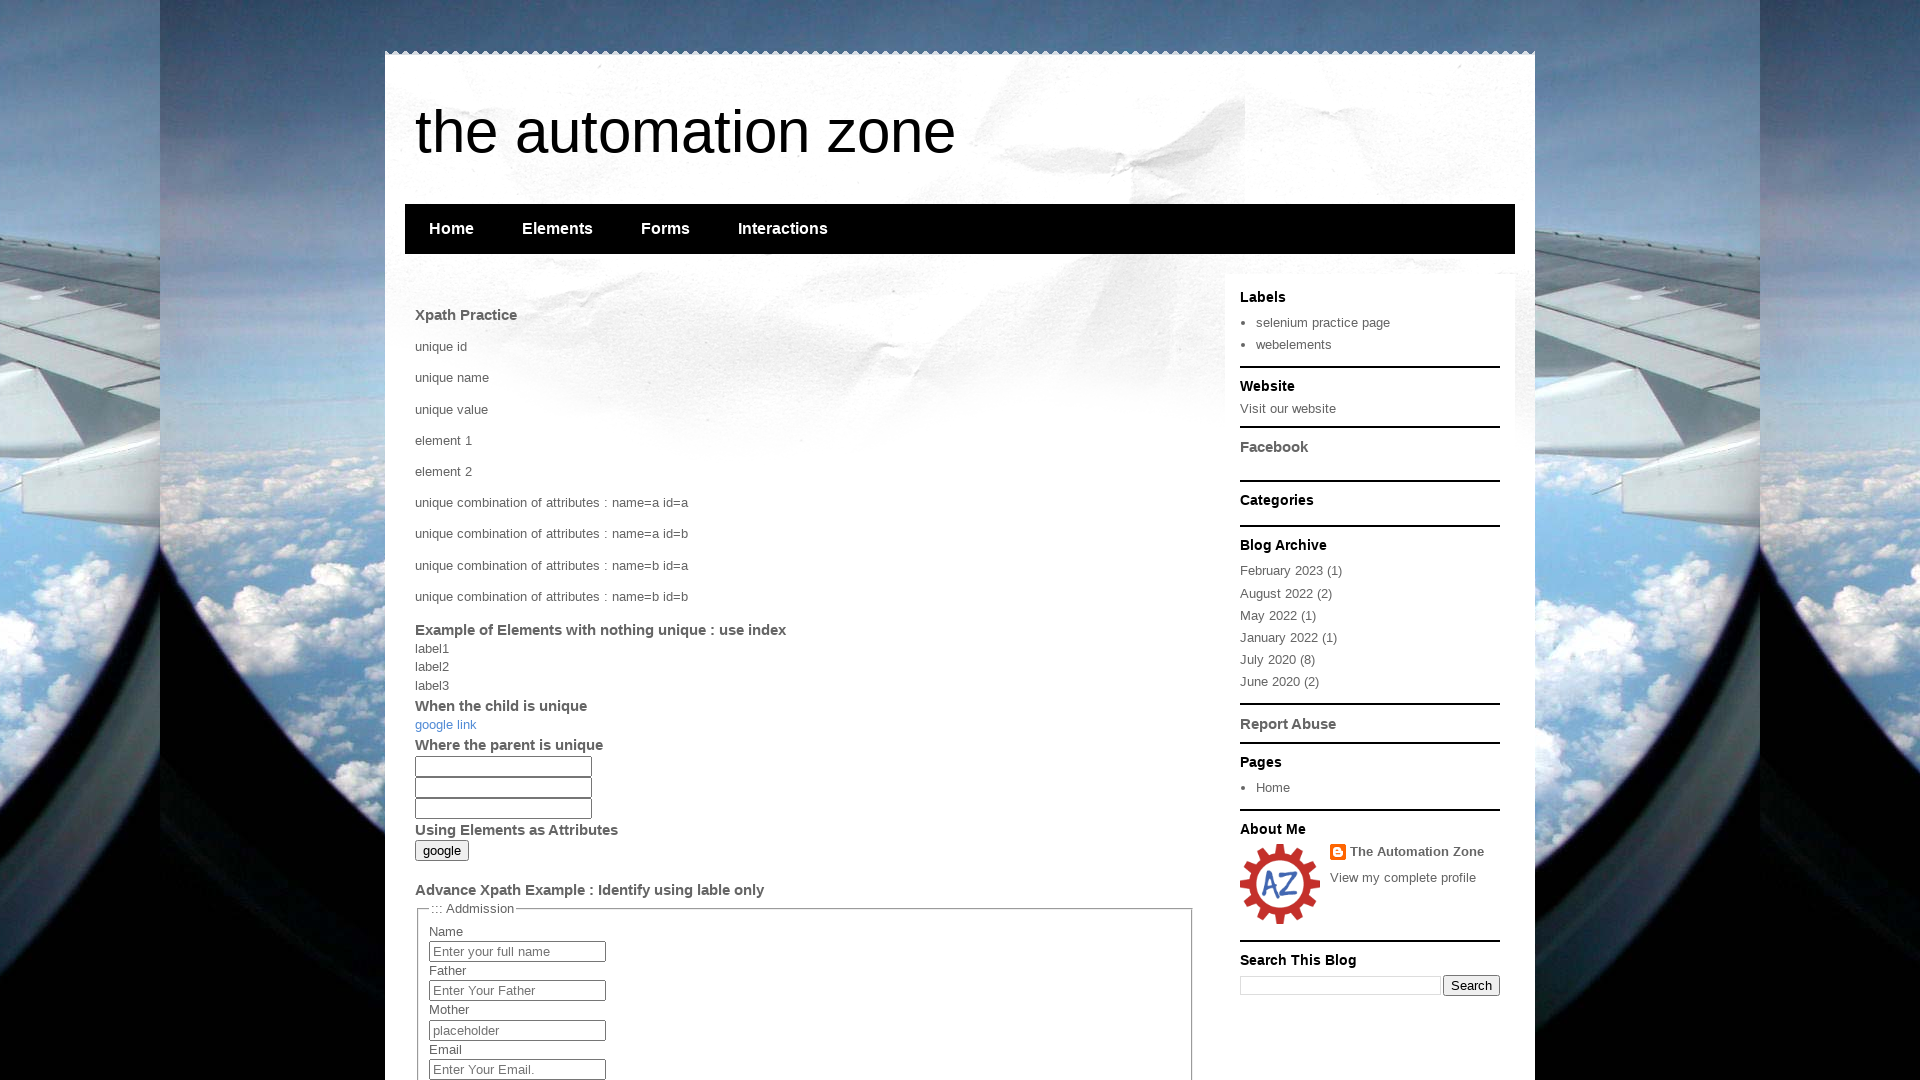

Located all ancestor-or-self elements of Y2 using /ancestor-or-self::* axis
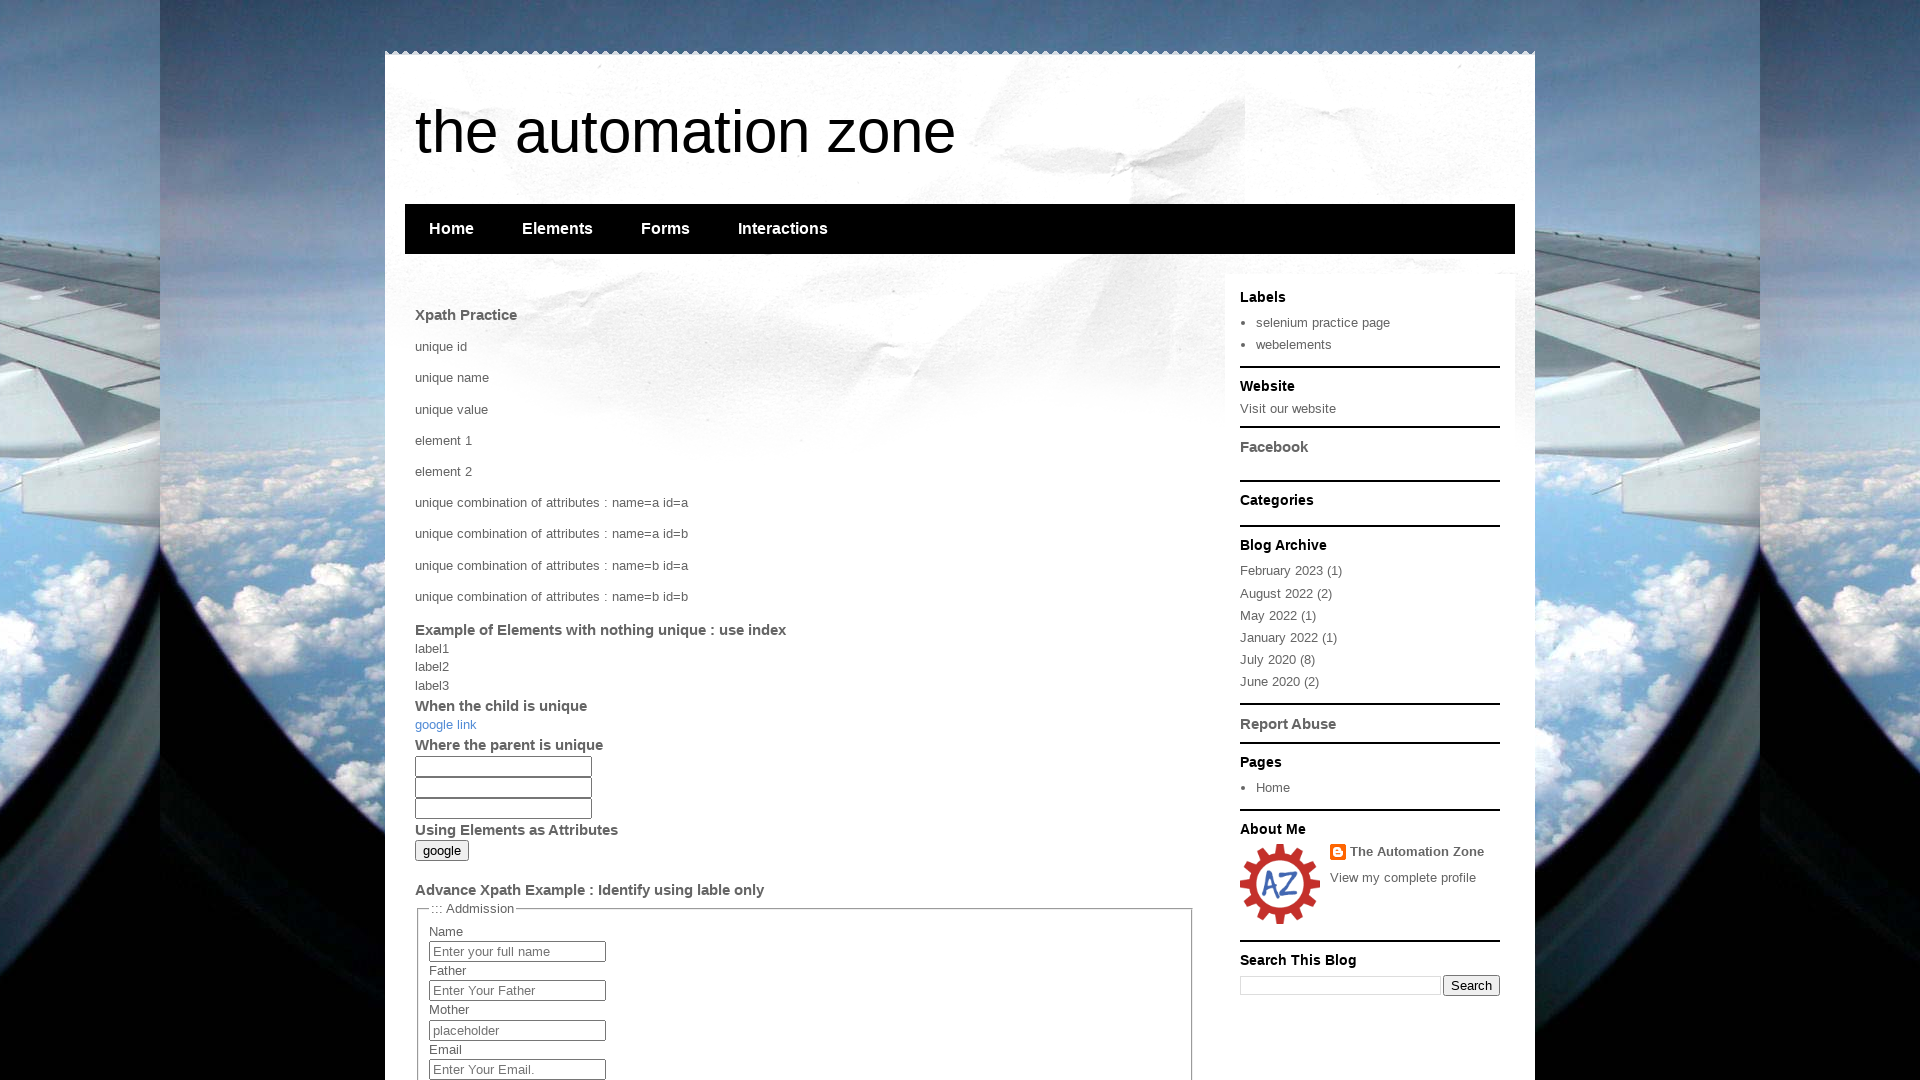

Extracted tag names from ancestor-or-self elements
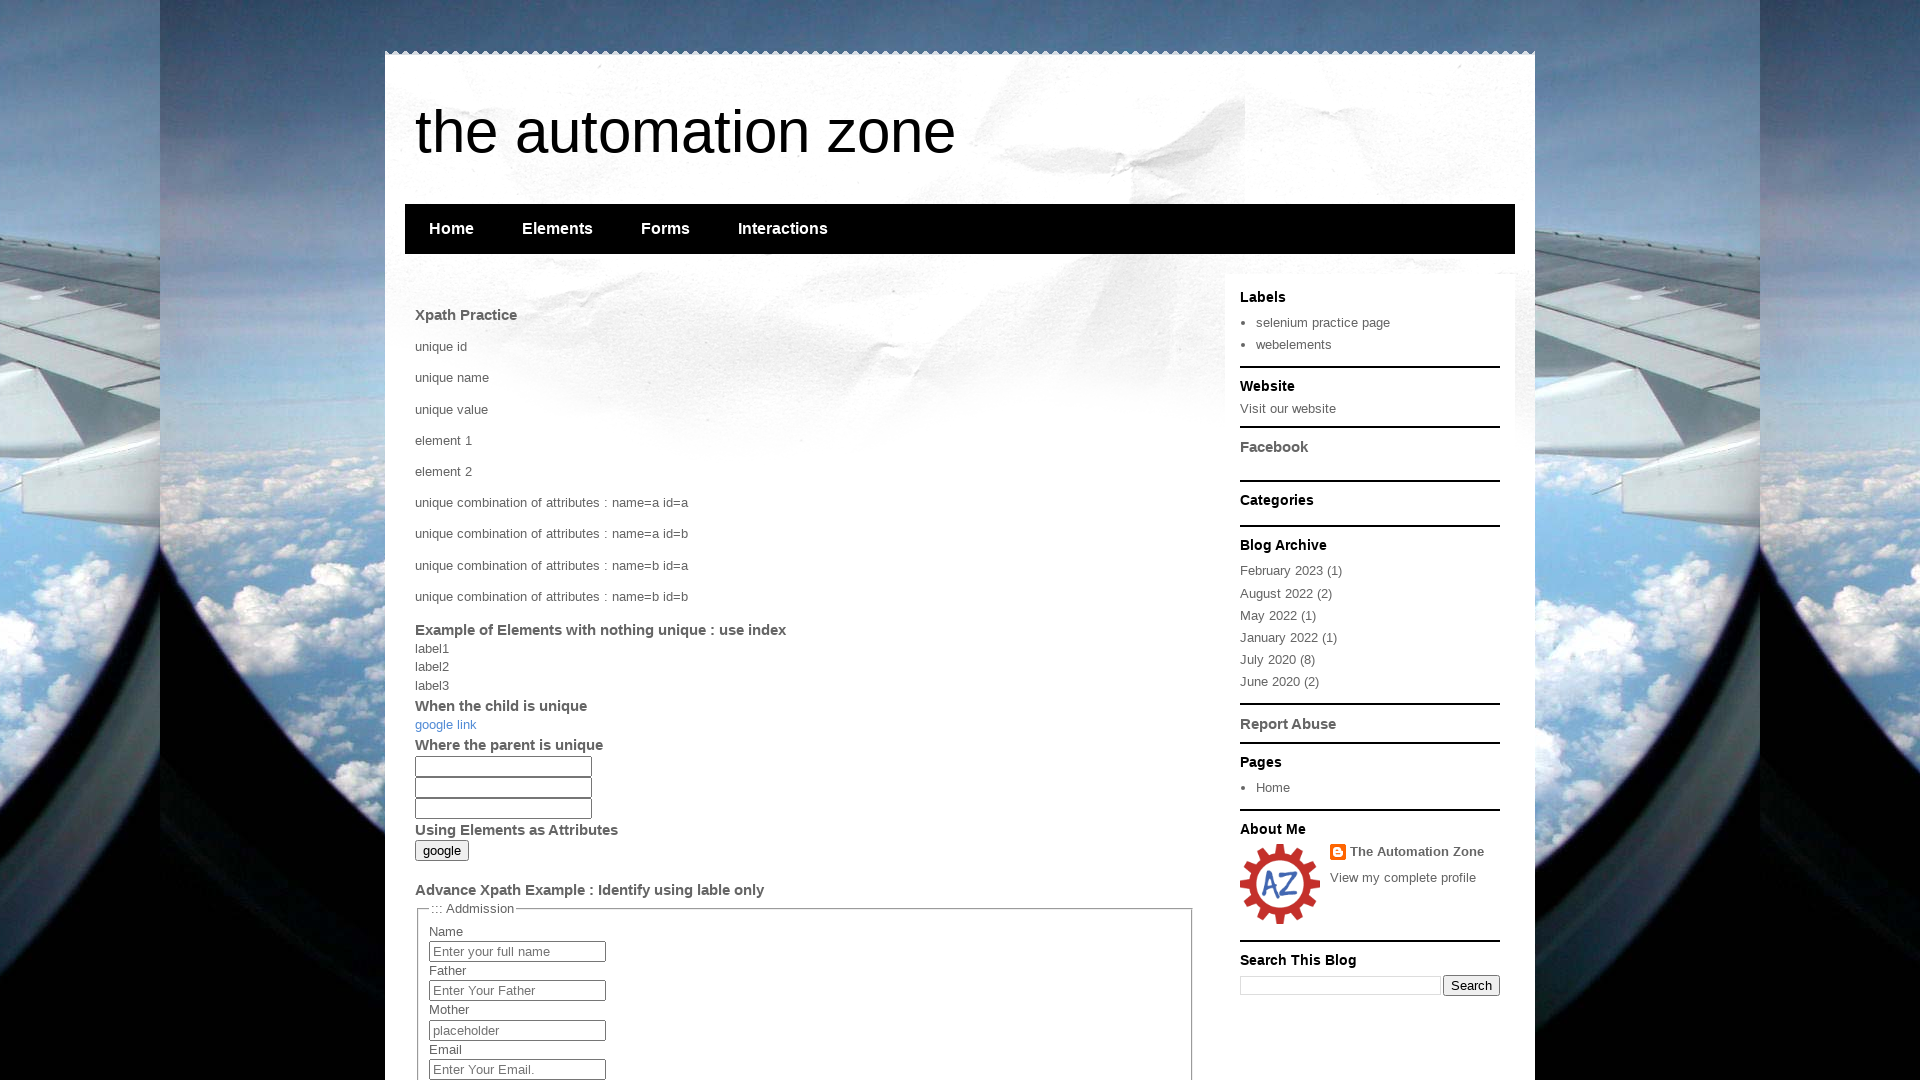

Located all child elements of B2 using /child::* axis
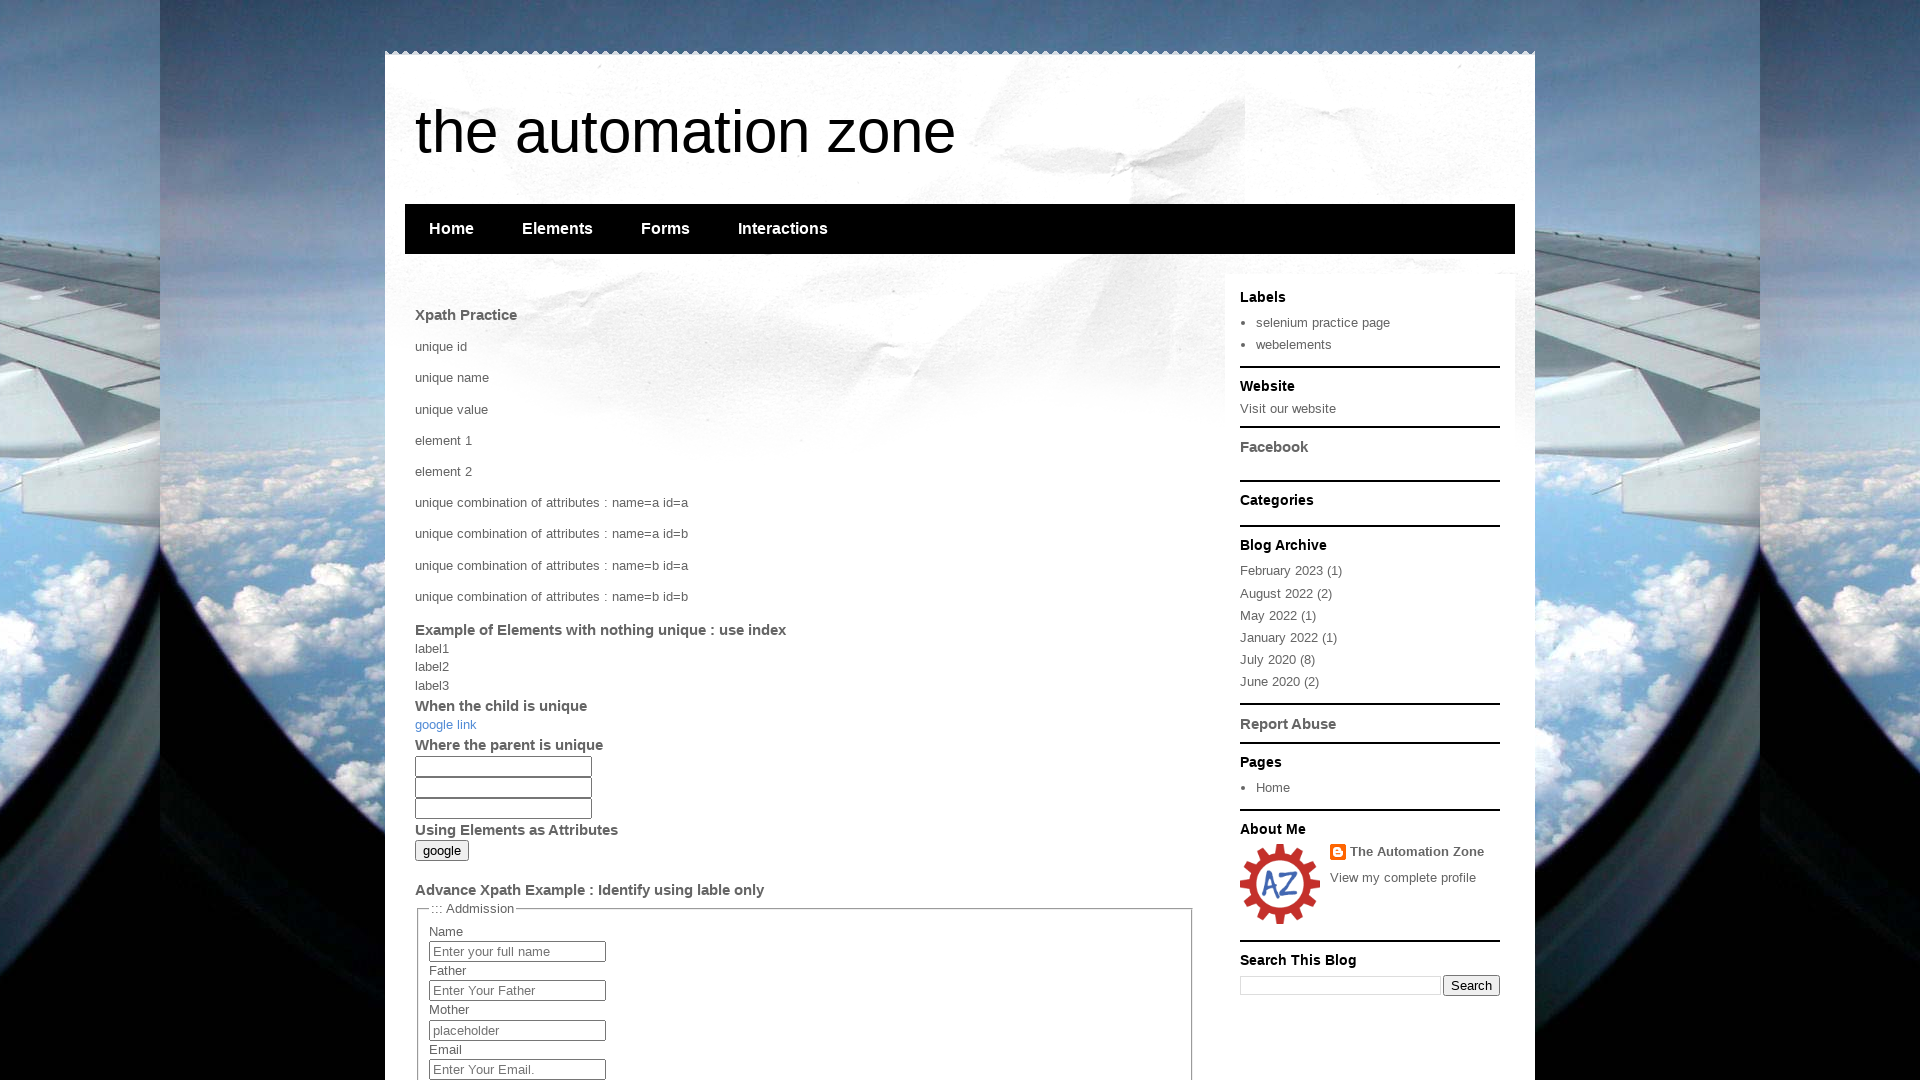

Extracted ids from all child elements
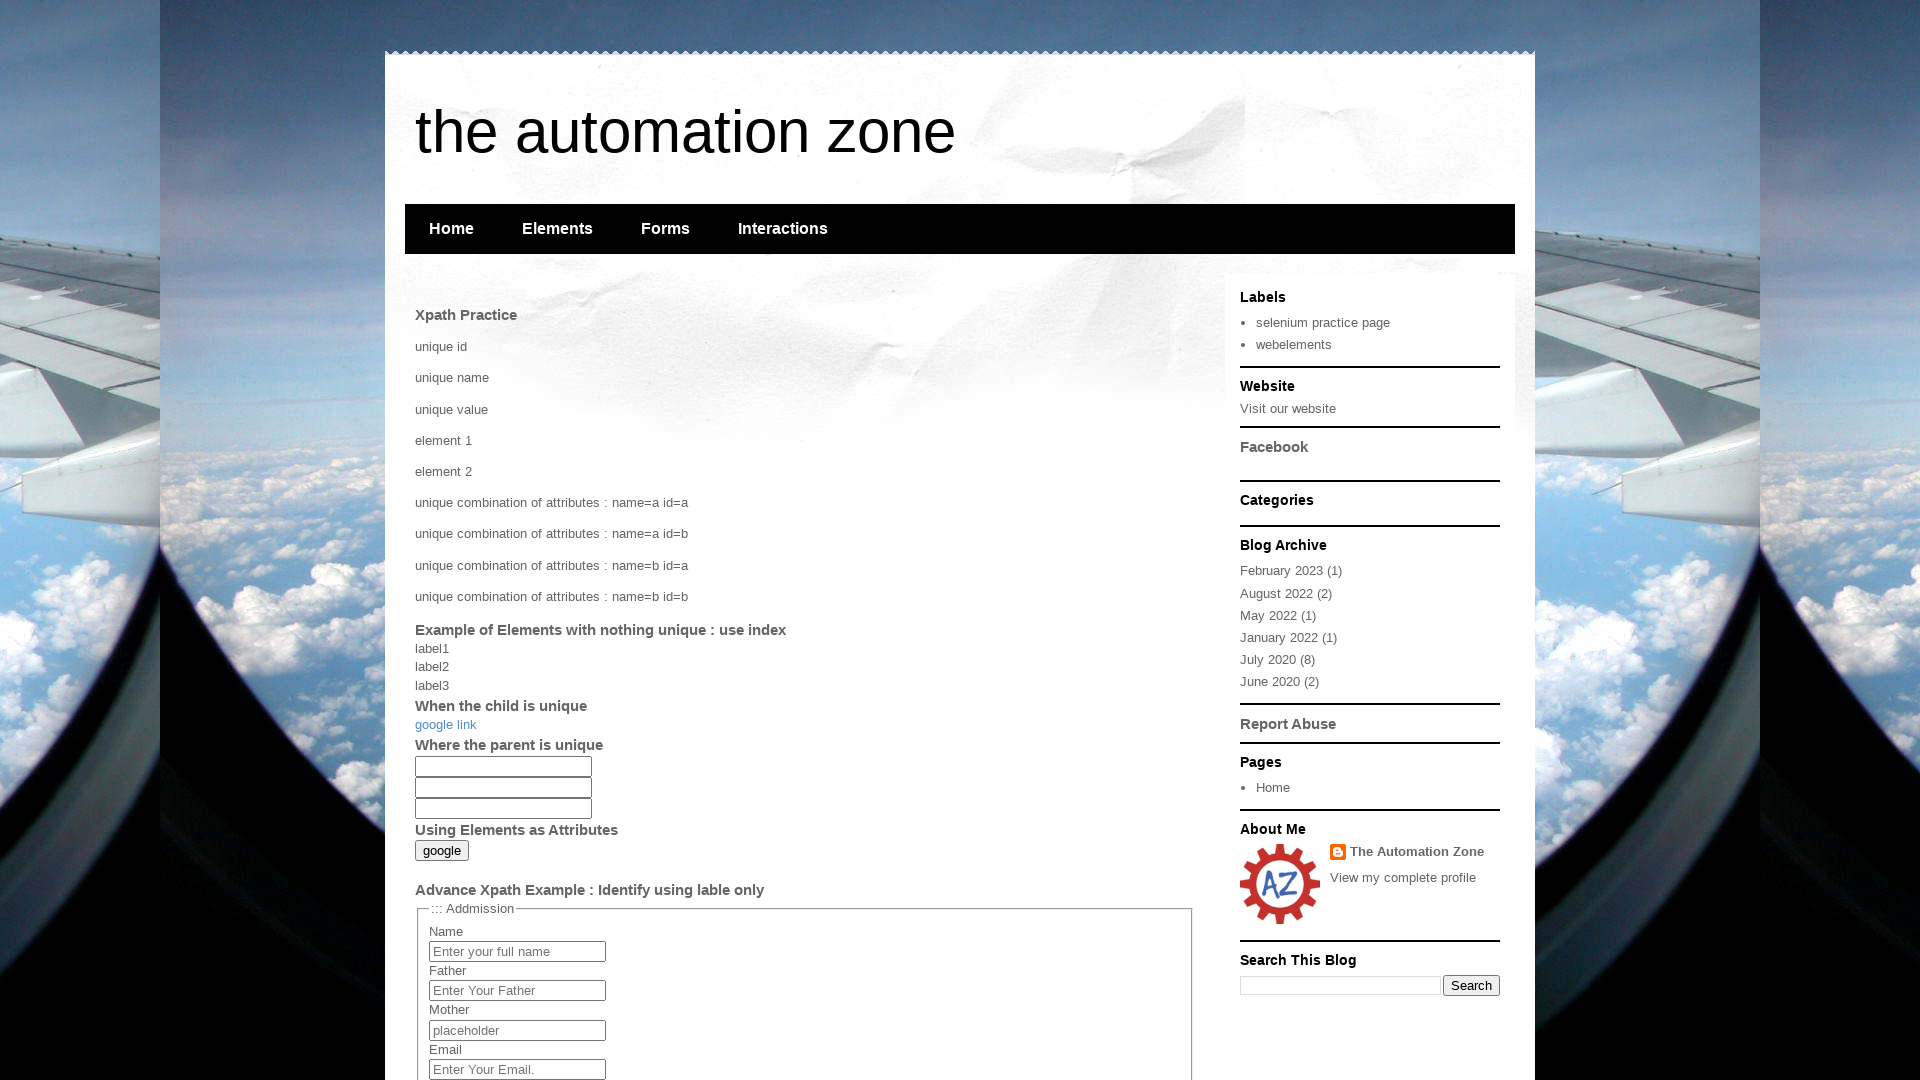

Located all descendant elements of B2 using /descendant::* axis
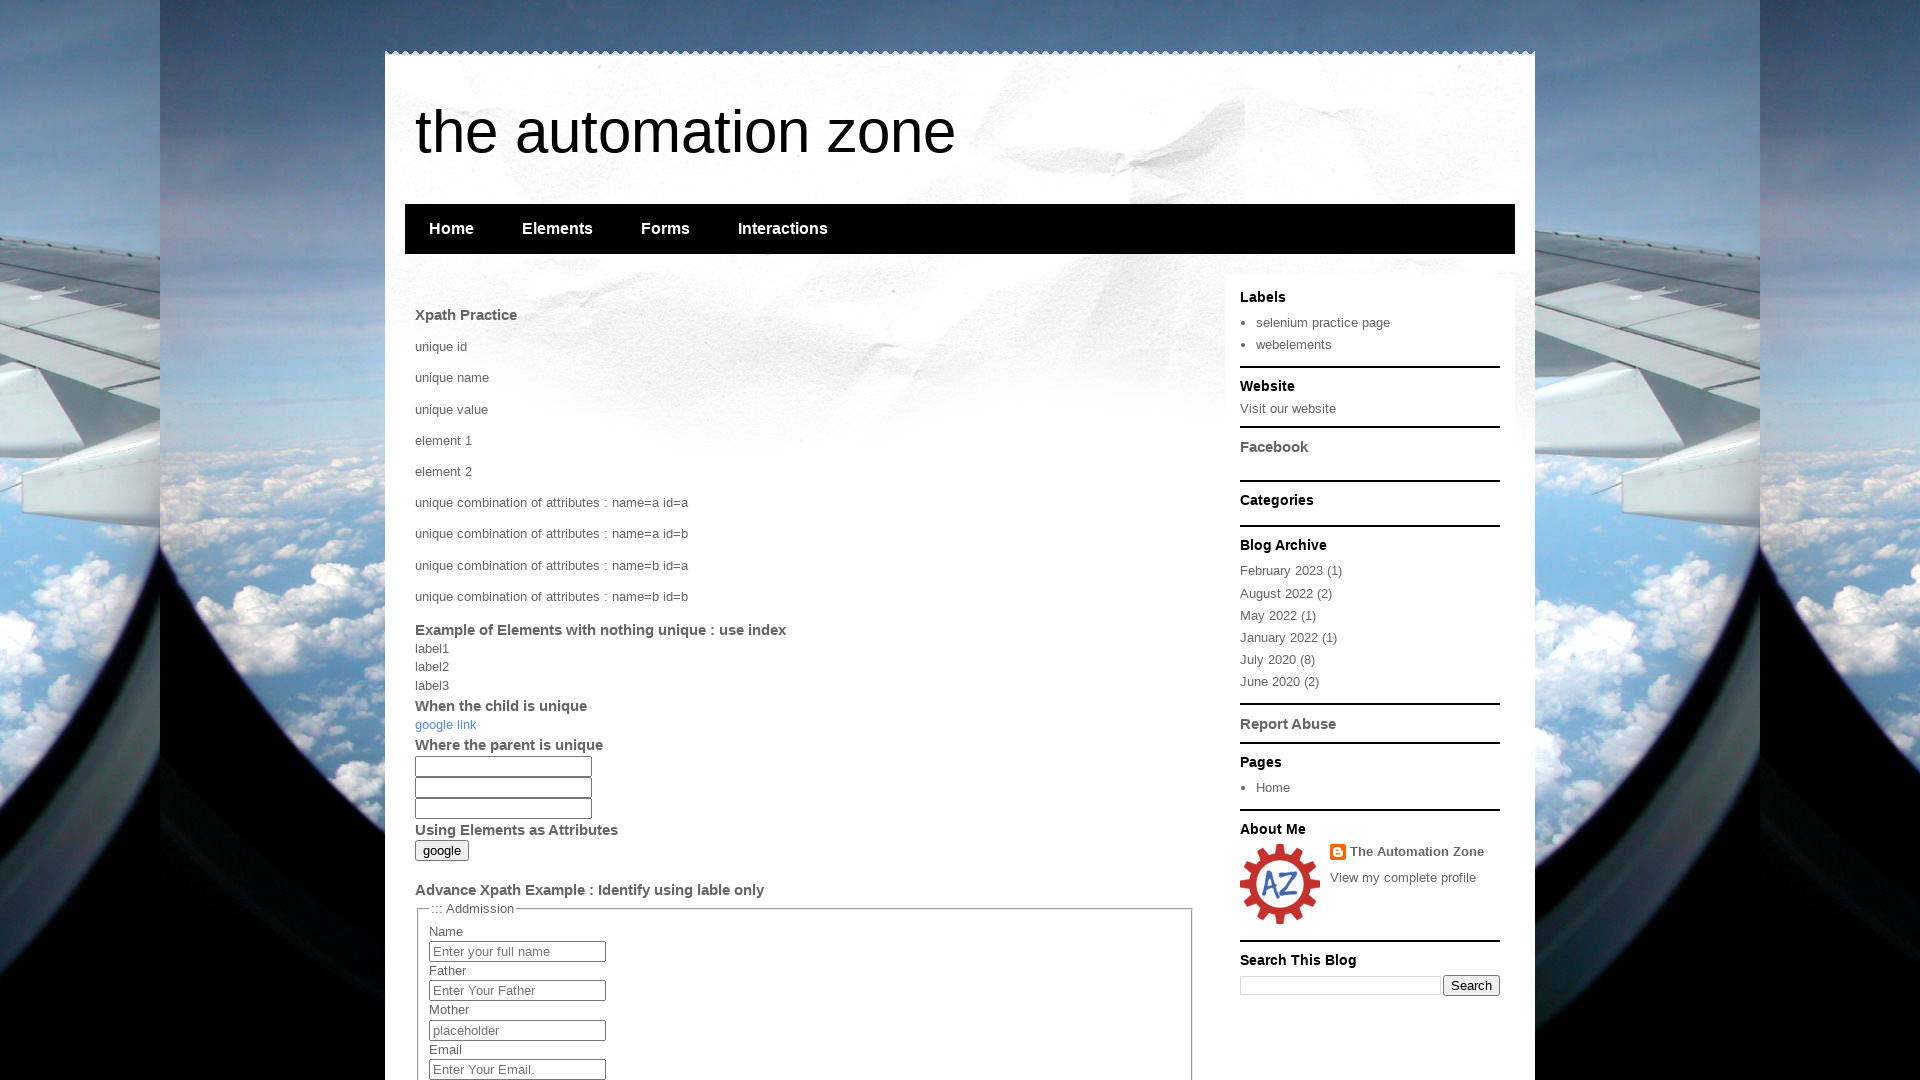

Extracted ids from all descendant elements
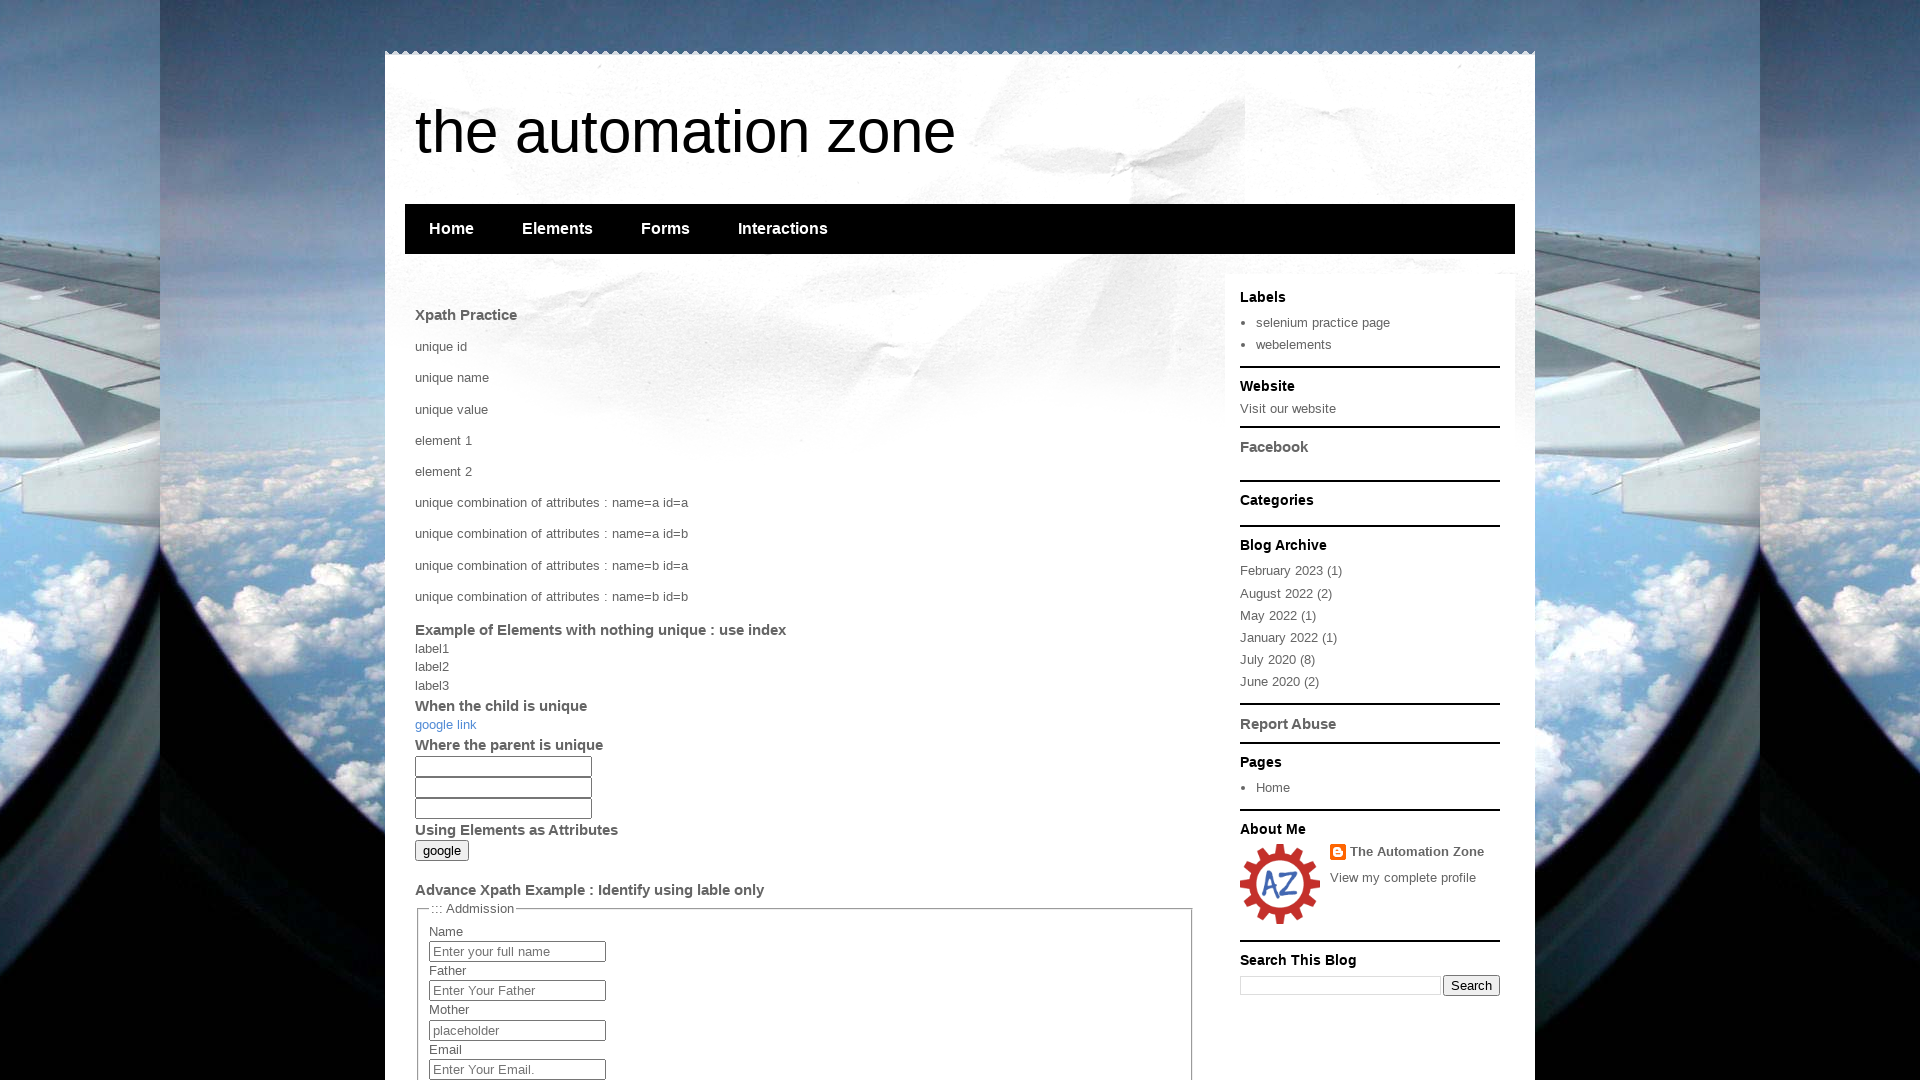

Located specific descendant div with id='N1' of B2
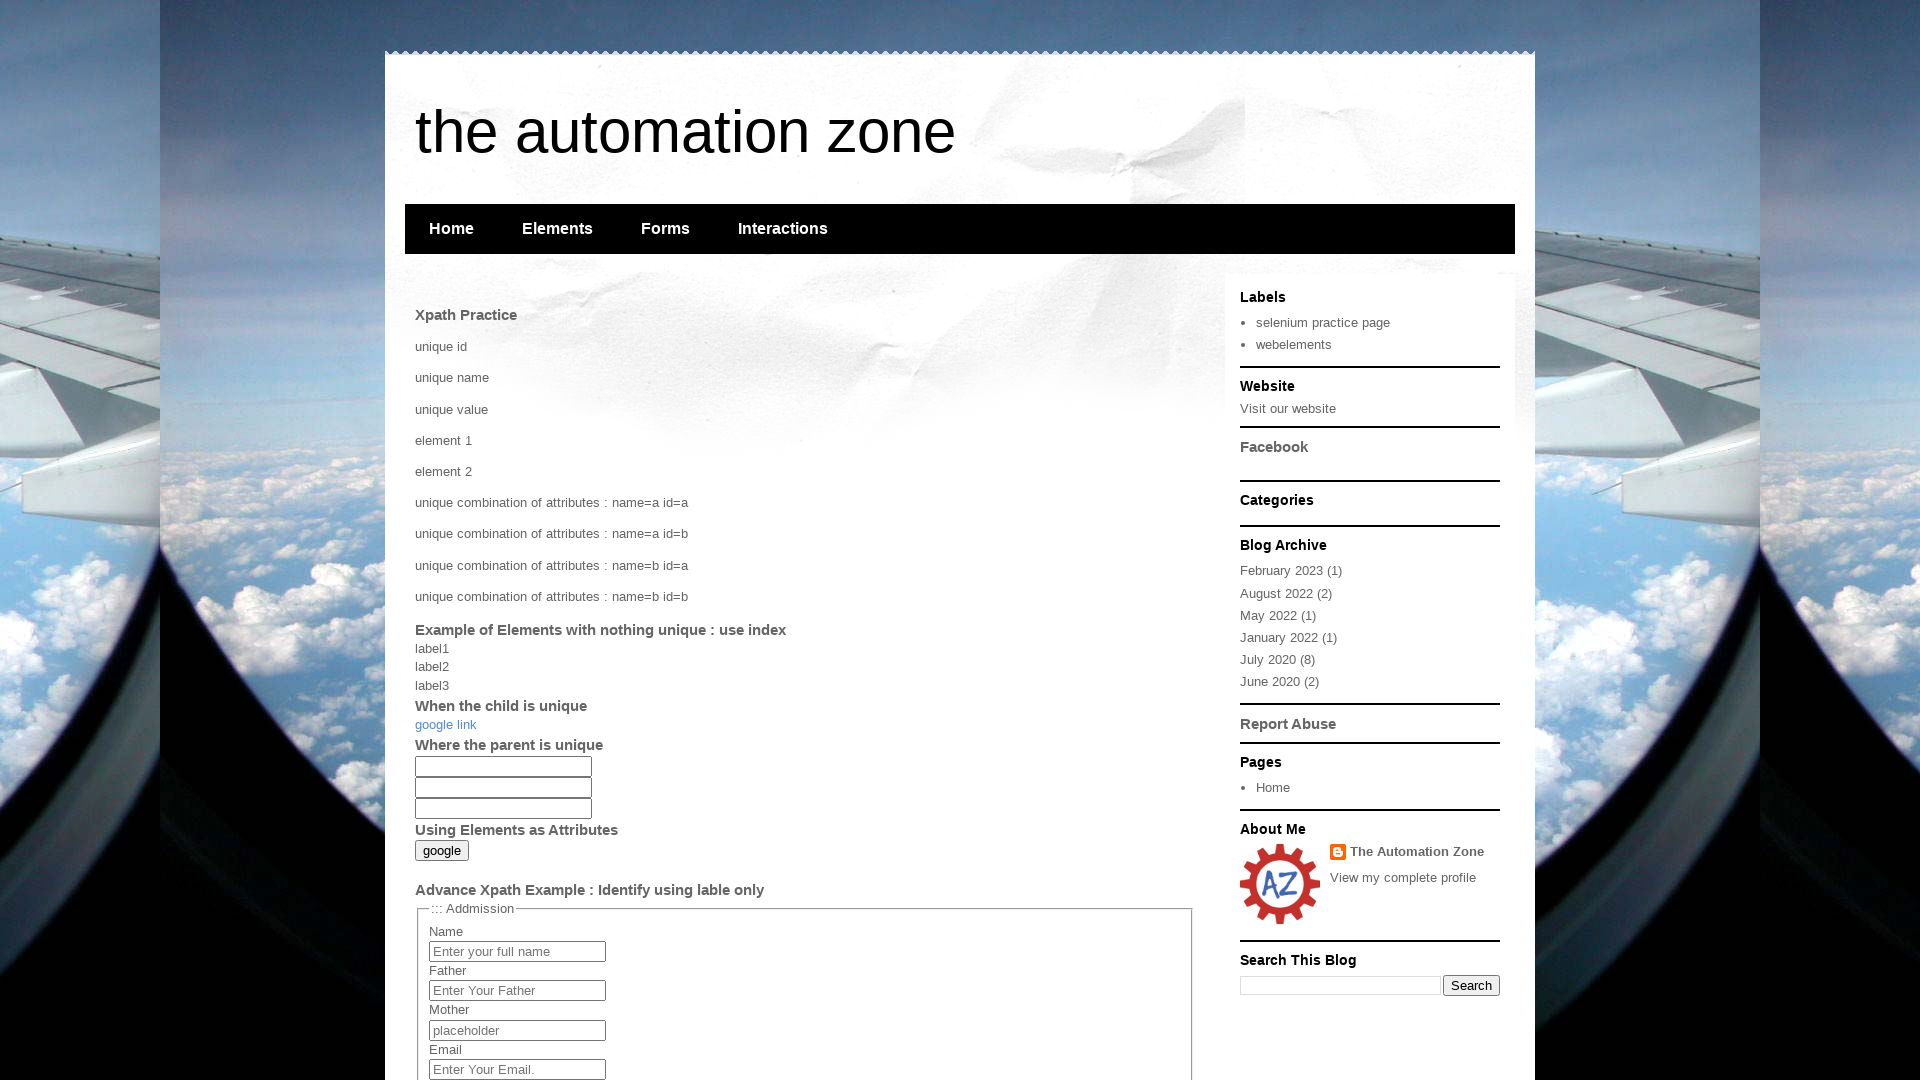

Located specific descendant div with id='N1' using // shorthand
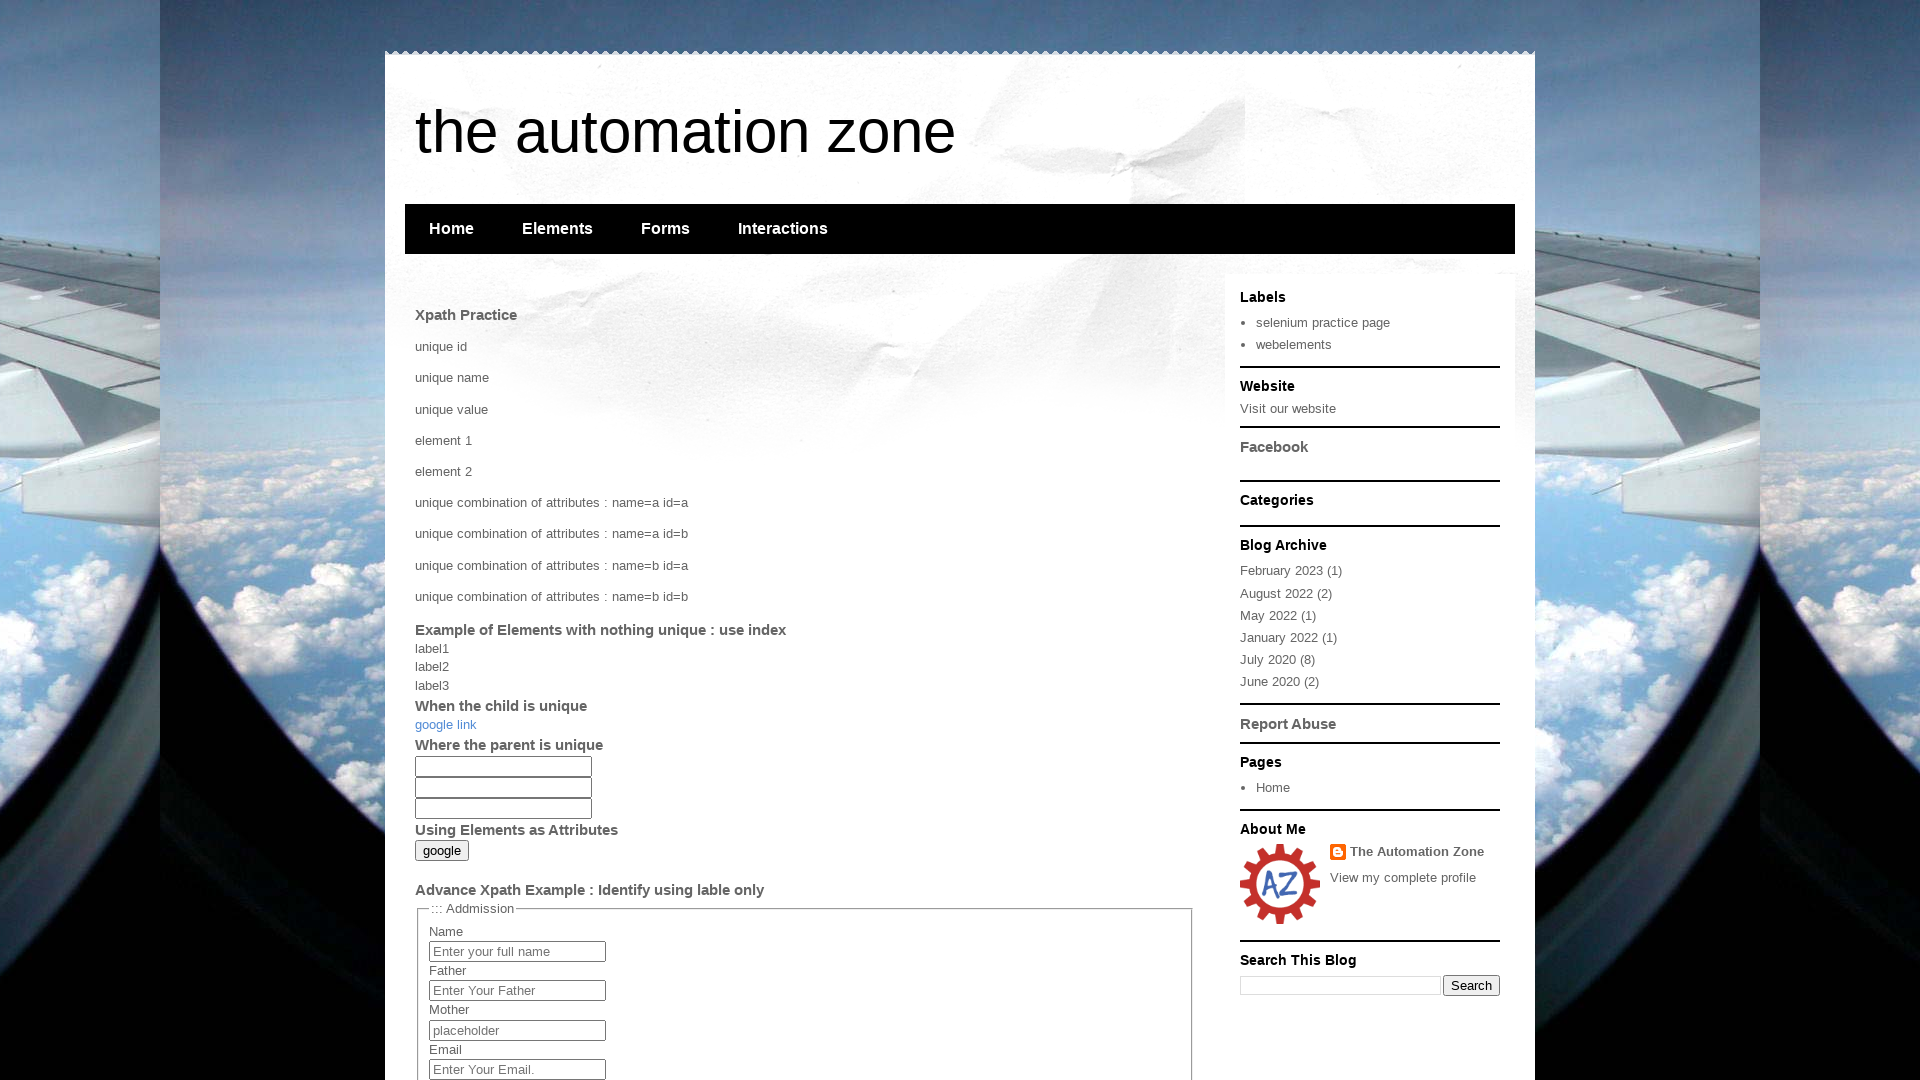

Located all descendant elements of B2 using //* shorthand
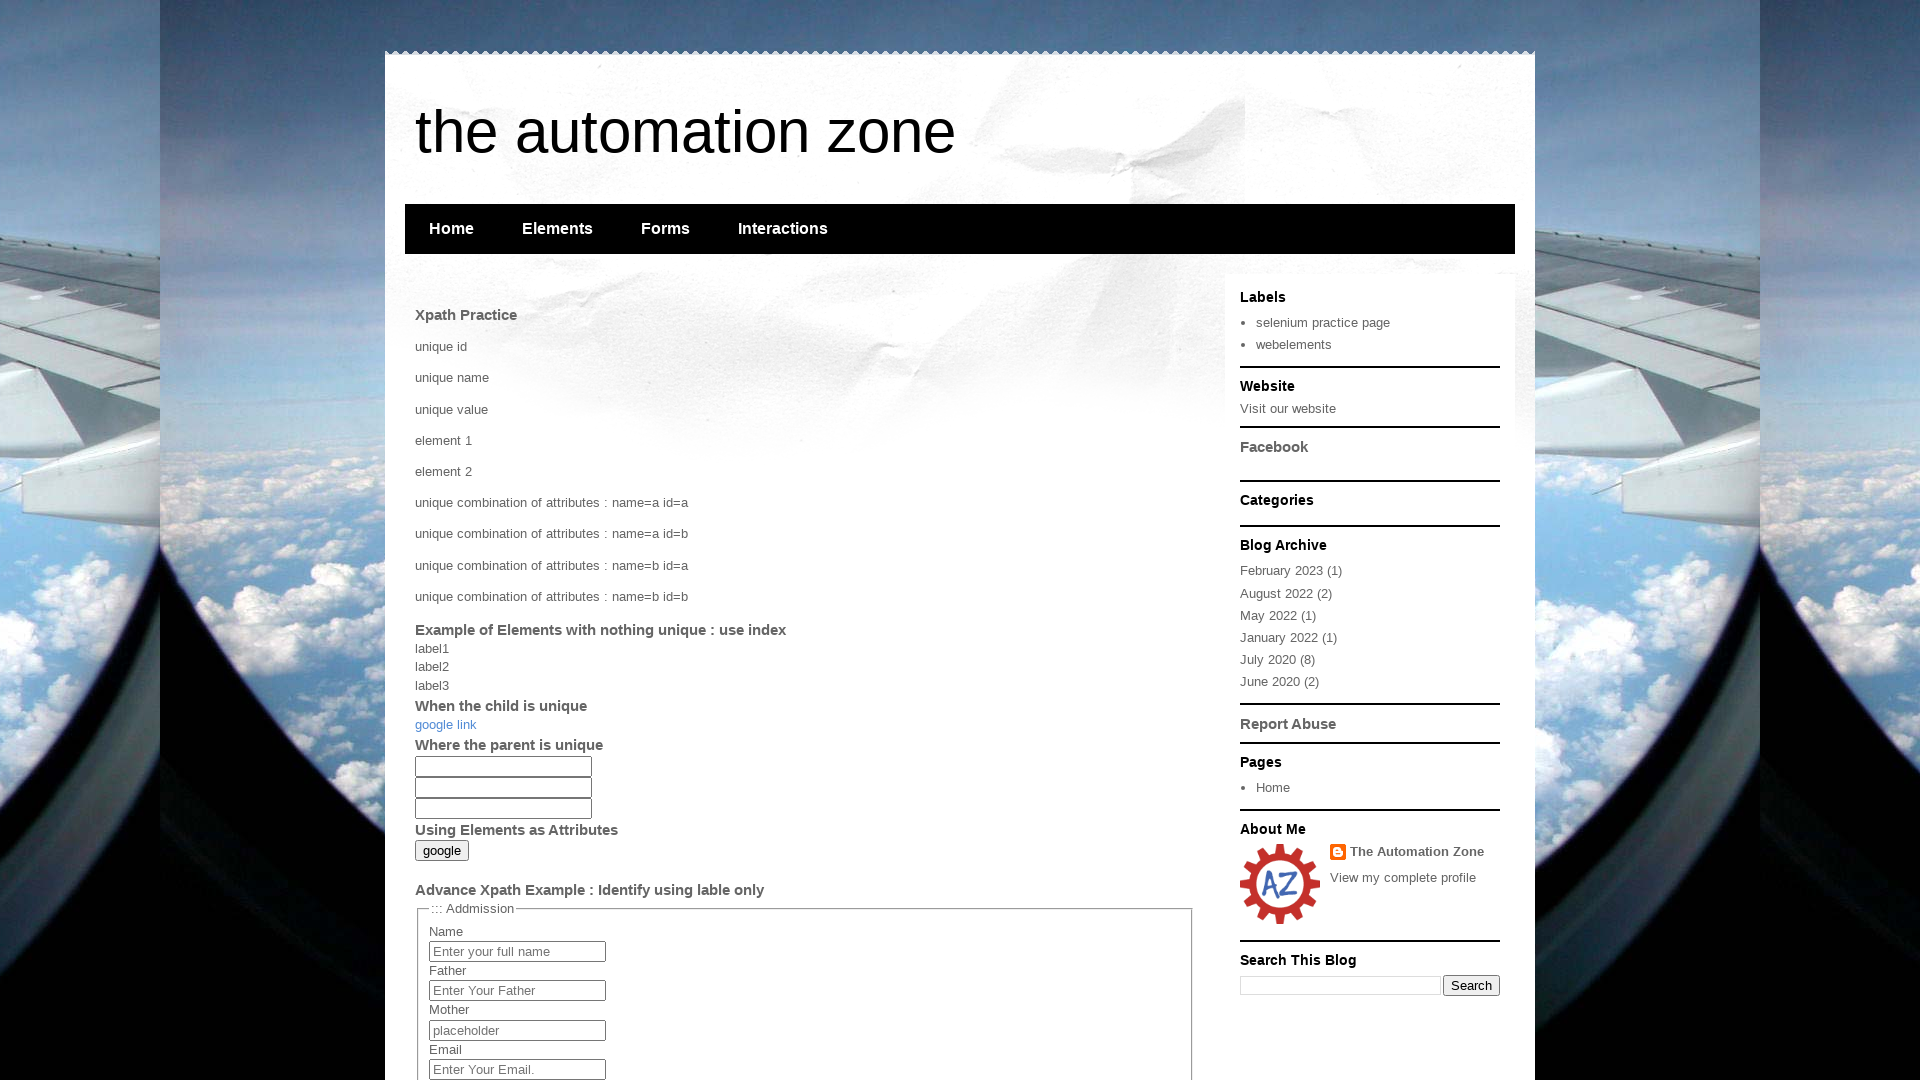

Extracted ids from descendant shorthand elements
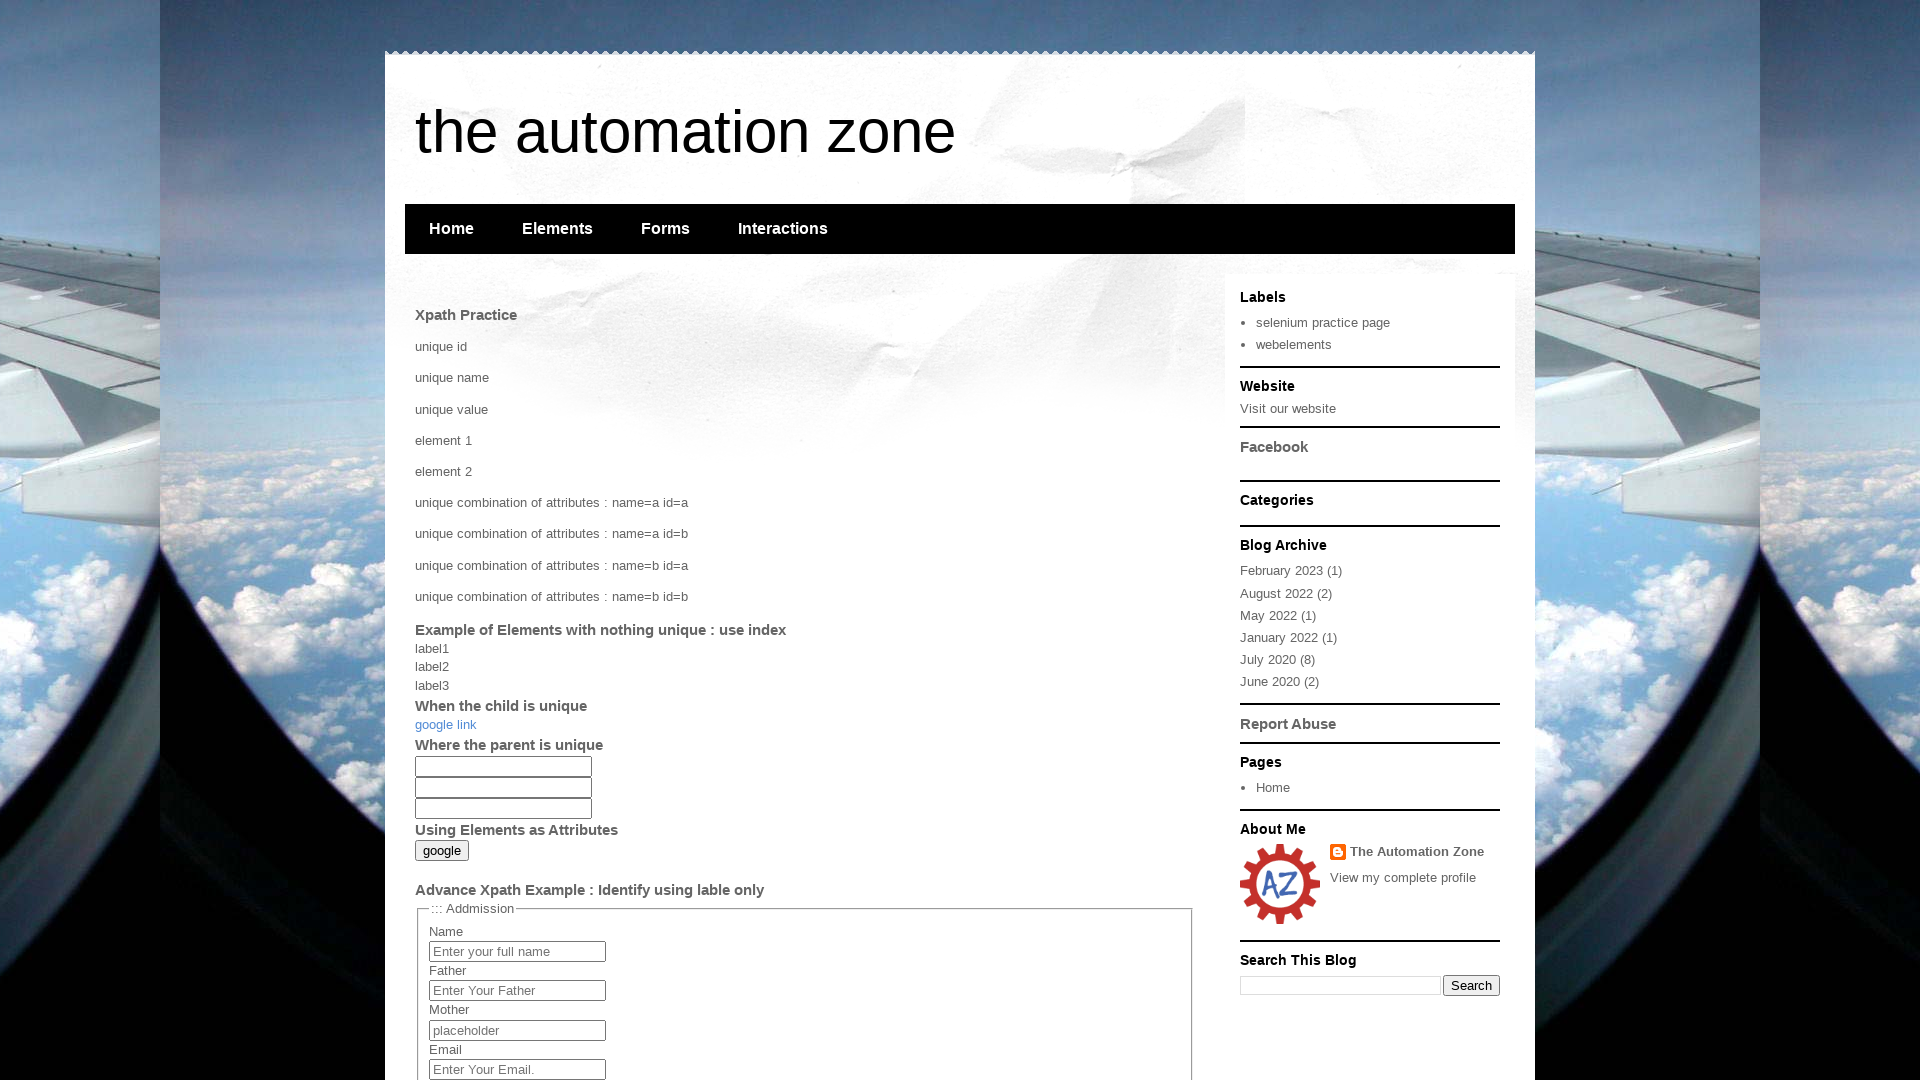

Located all following elements of B3 using /following::* axis
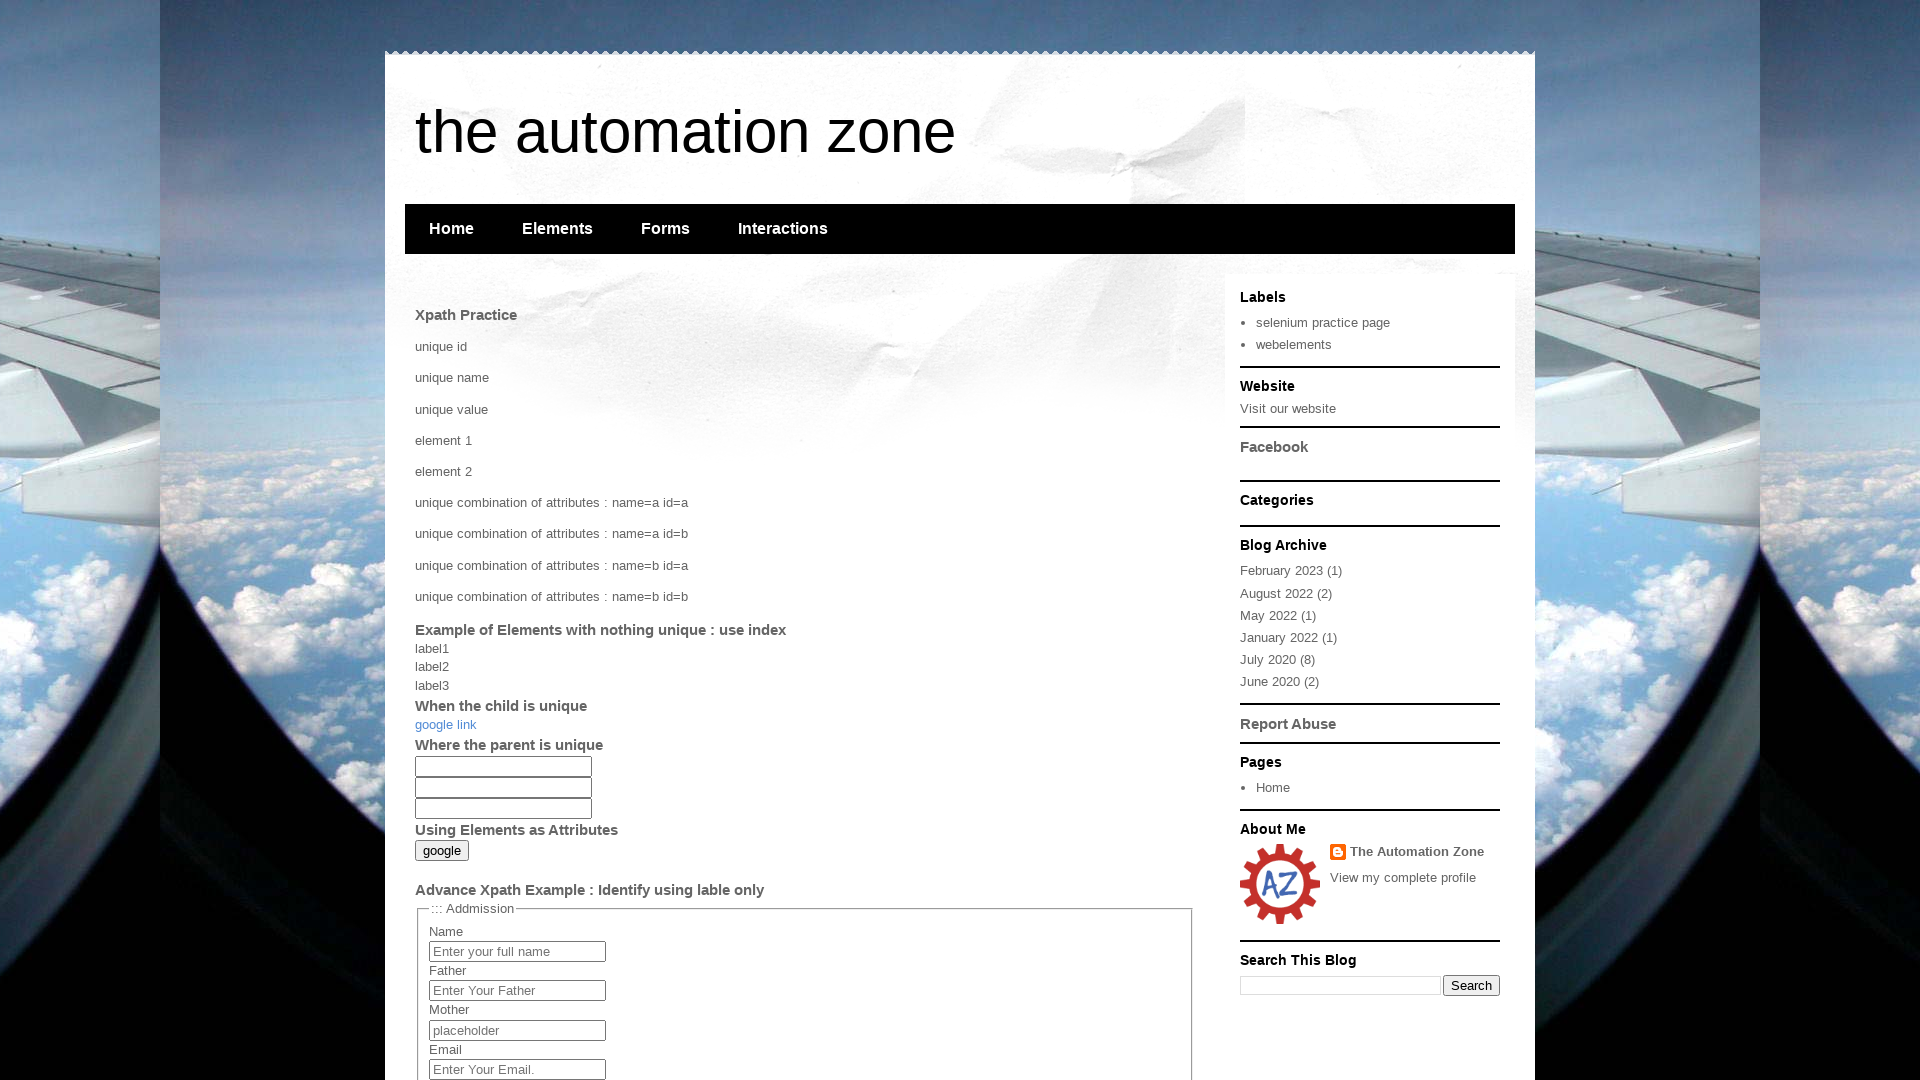

Extracted ids from all following elements
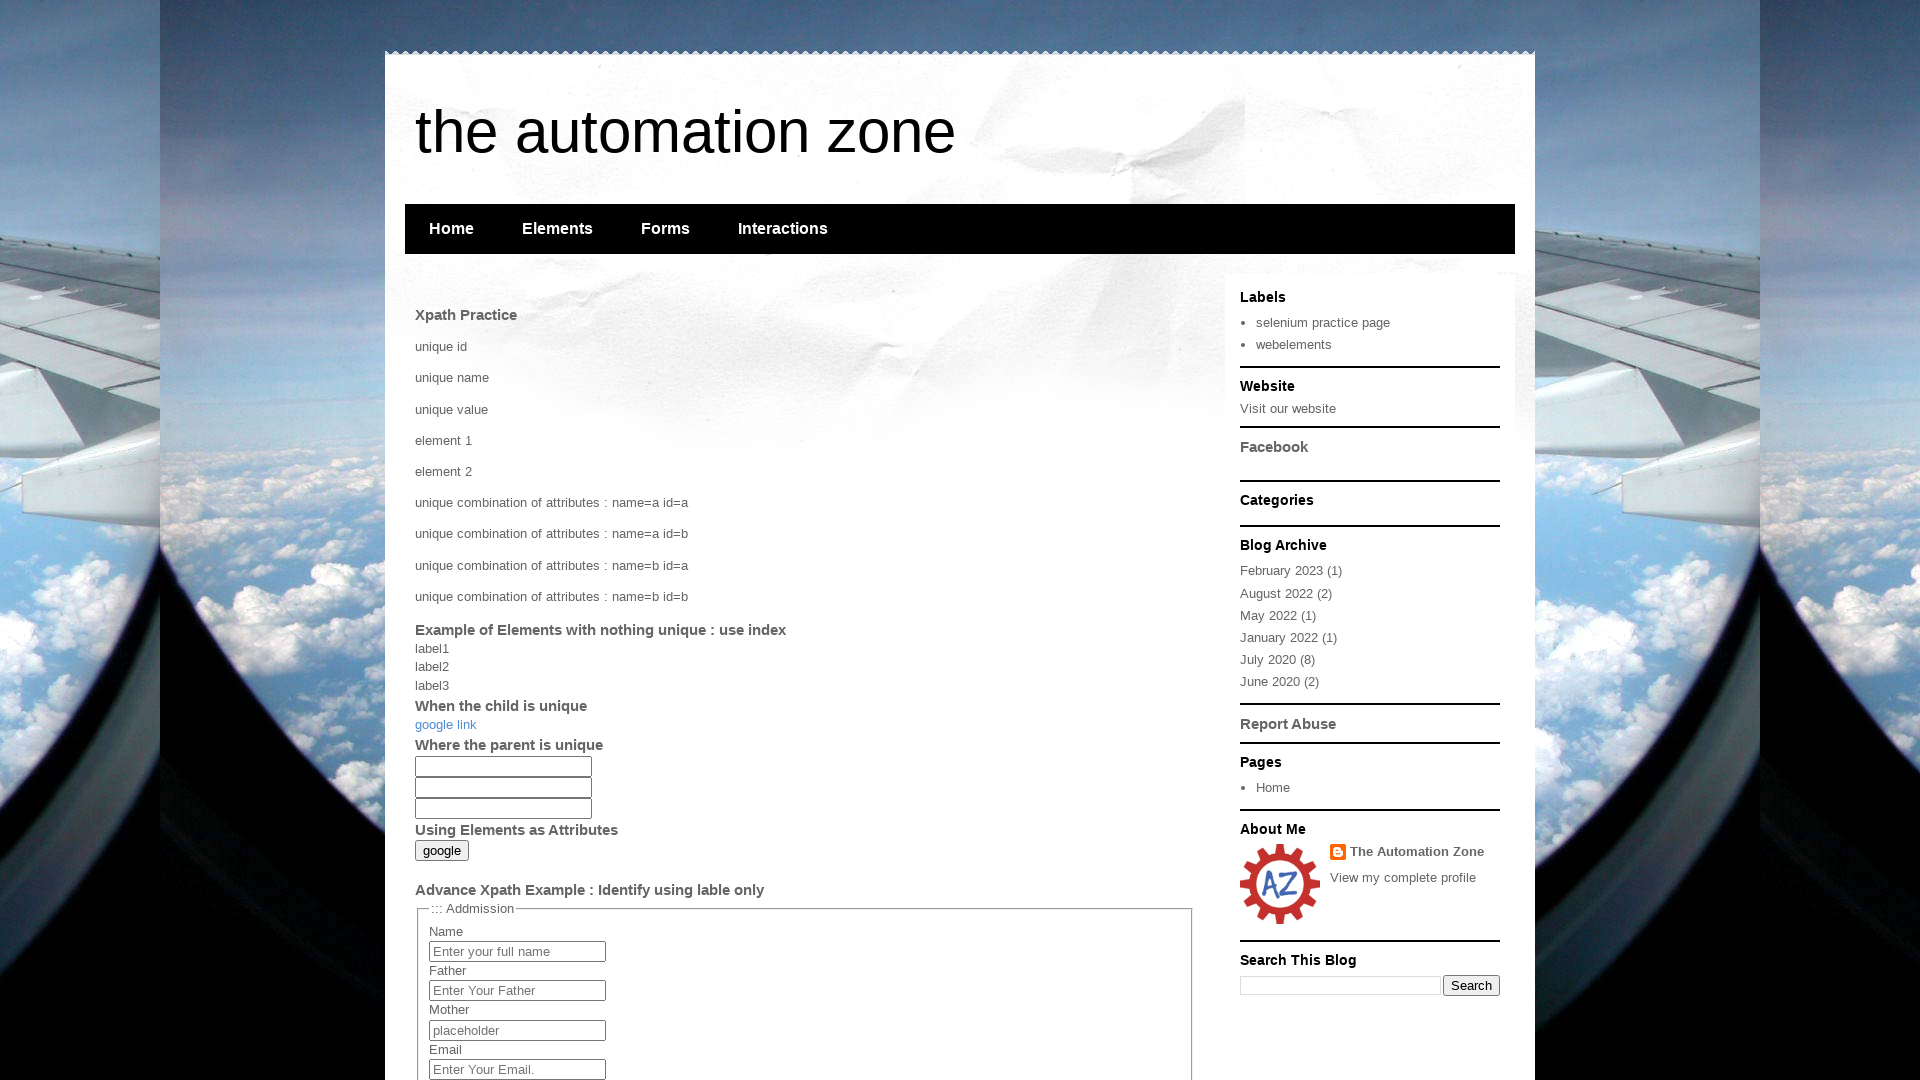

Located specific following div with id='Z1' of B2
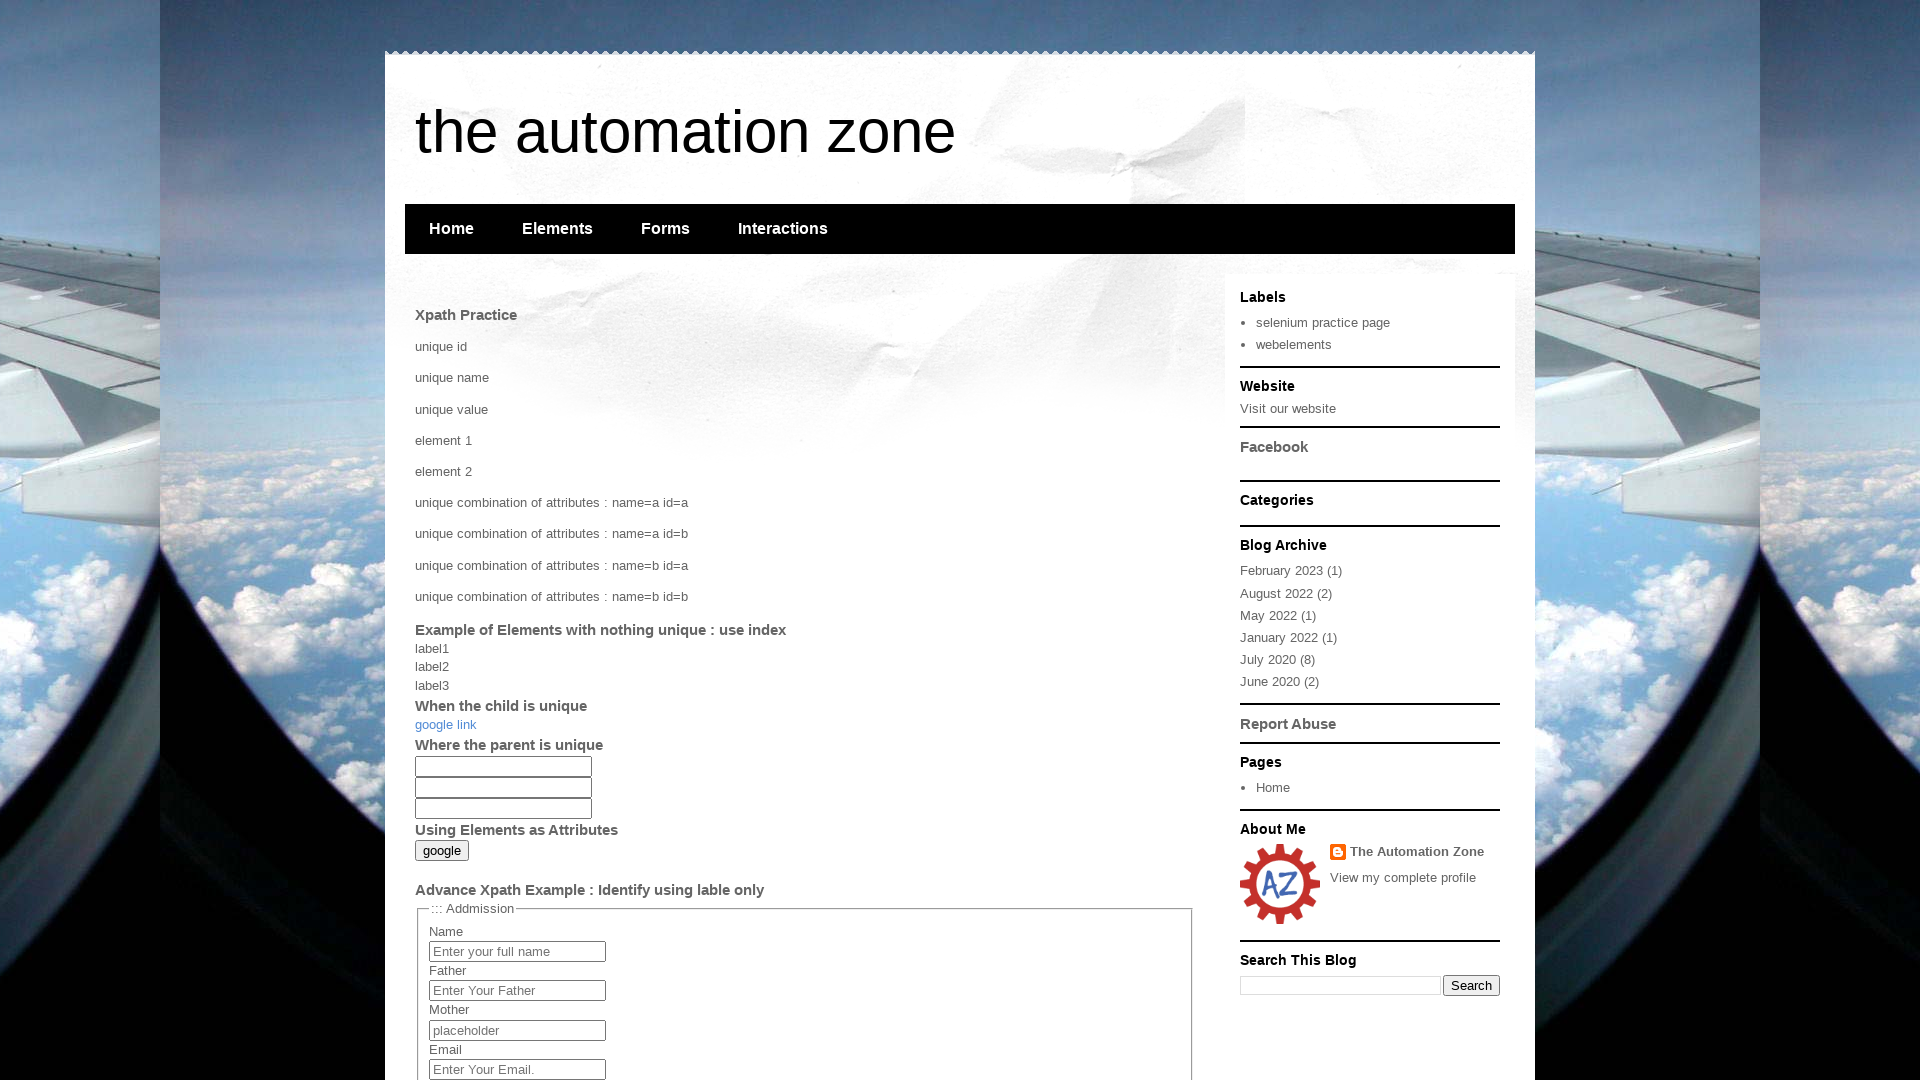

Located all following-sibling elements of B3 using /following-sibling::* axis
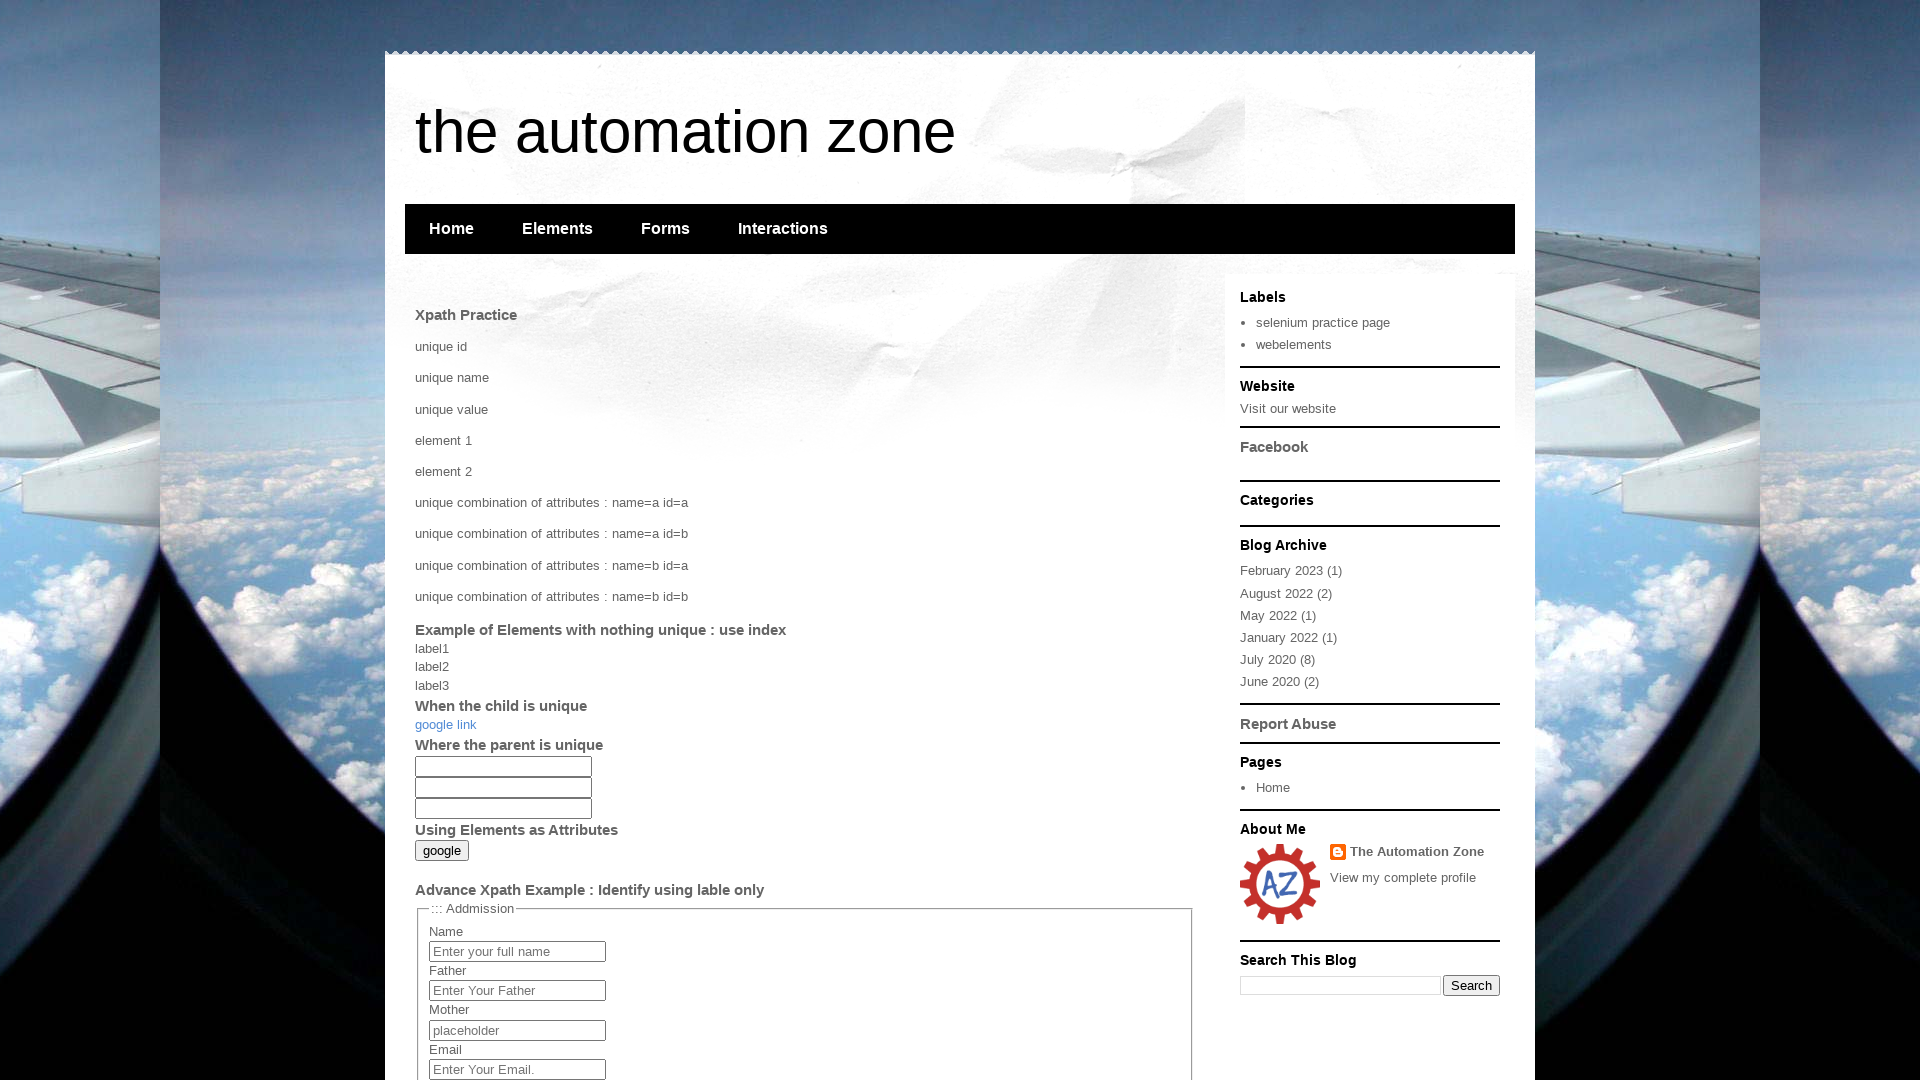

Extracted ids from following-sibling elements
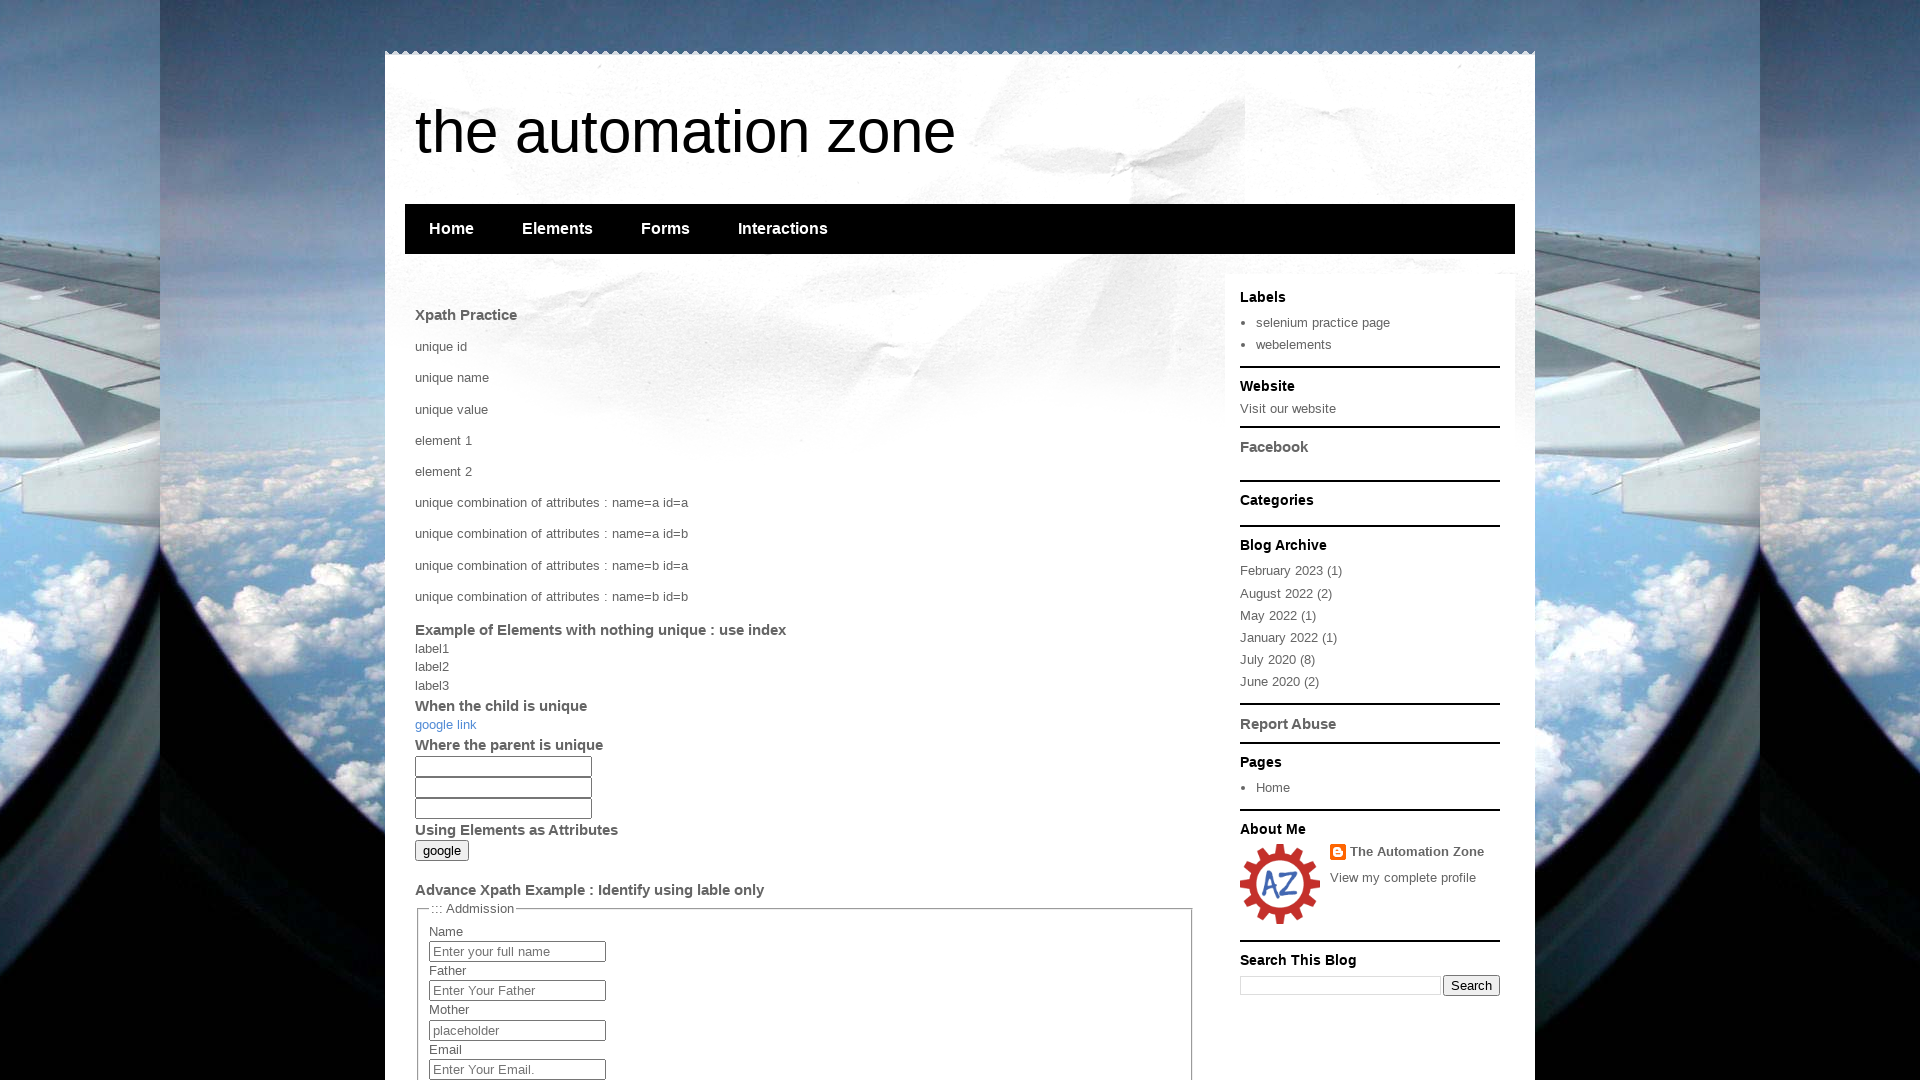

Located specific following-sibling div with id='B3' of B2
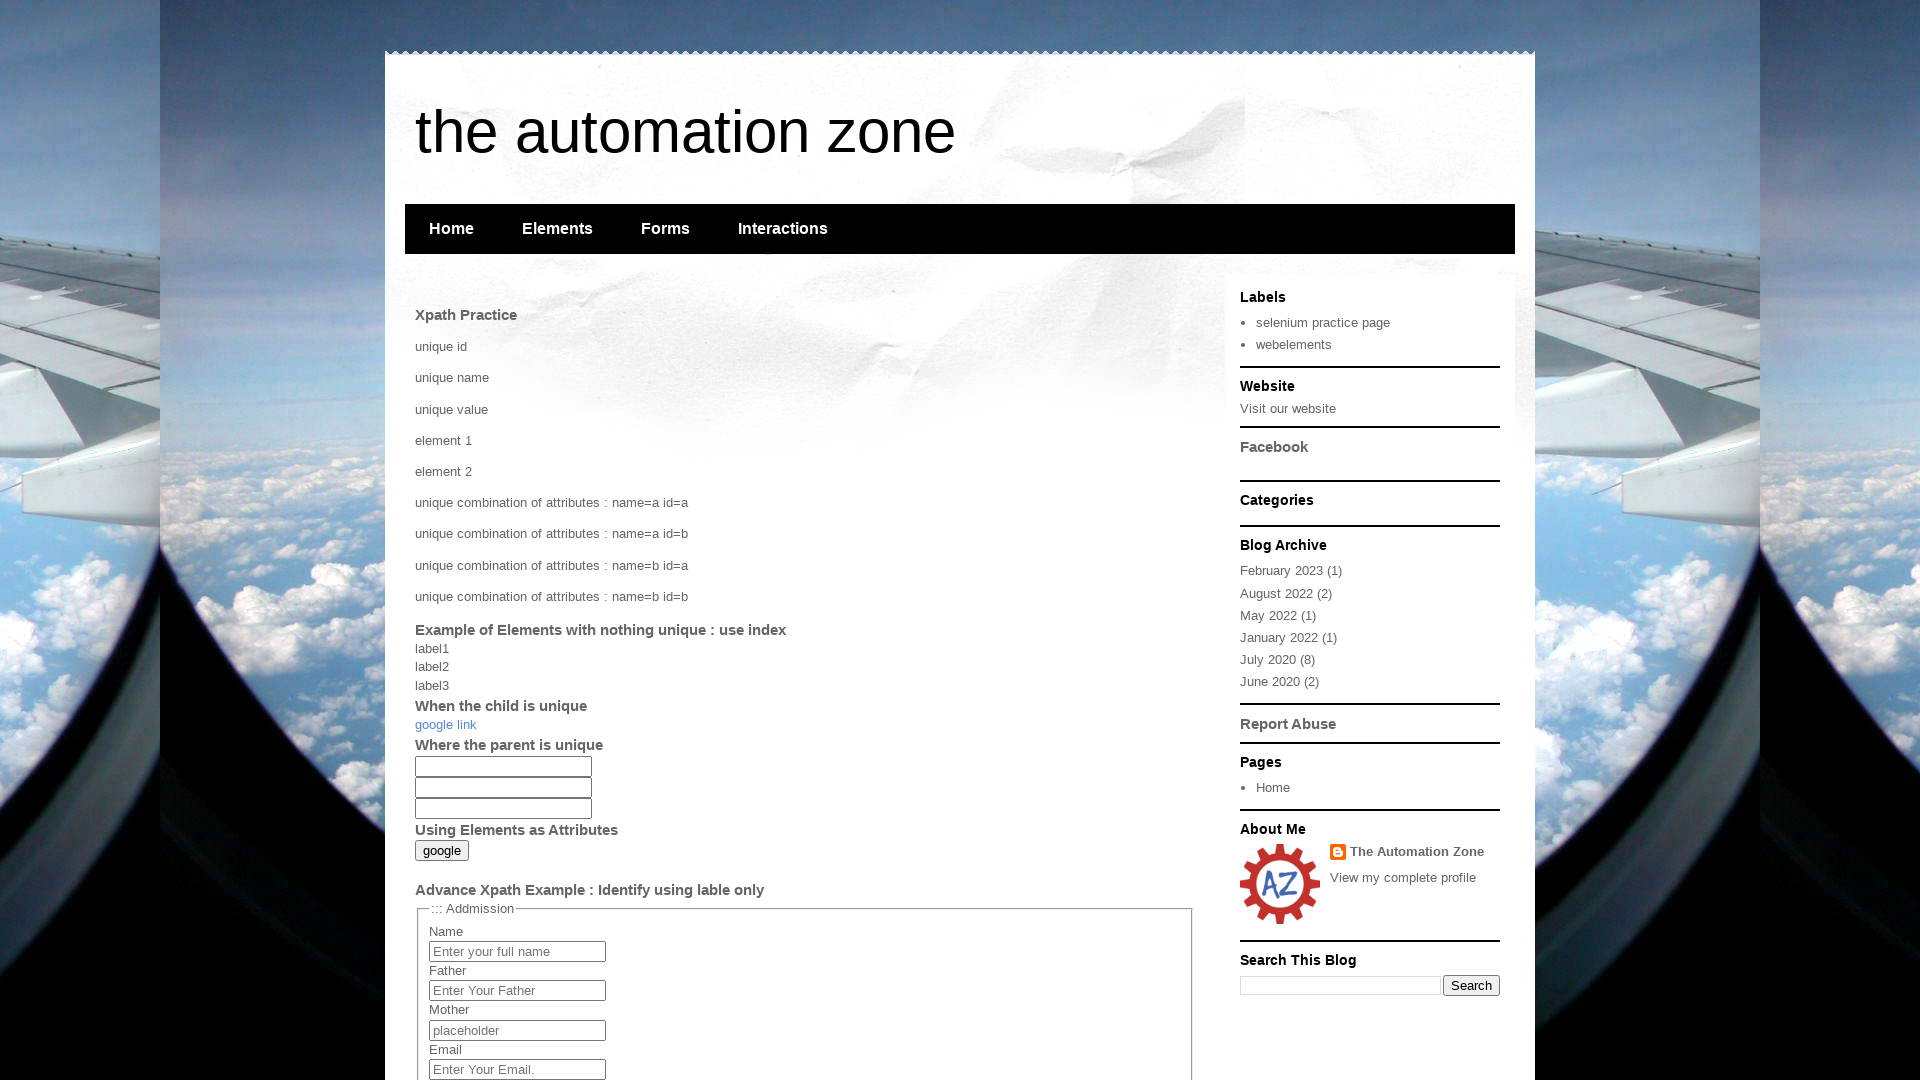

Located all preceding elements of B2 using /preceding::* axis
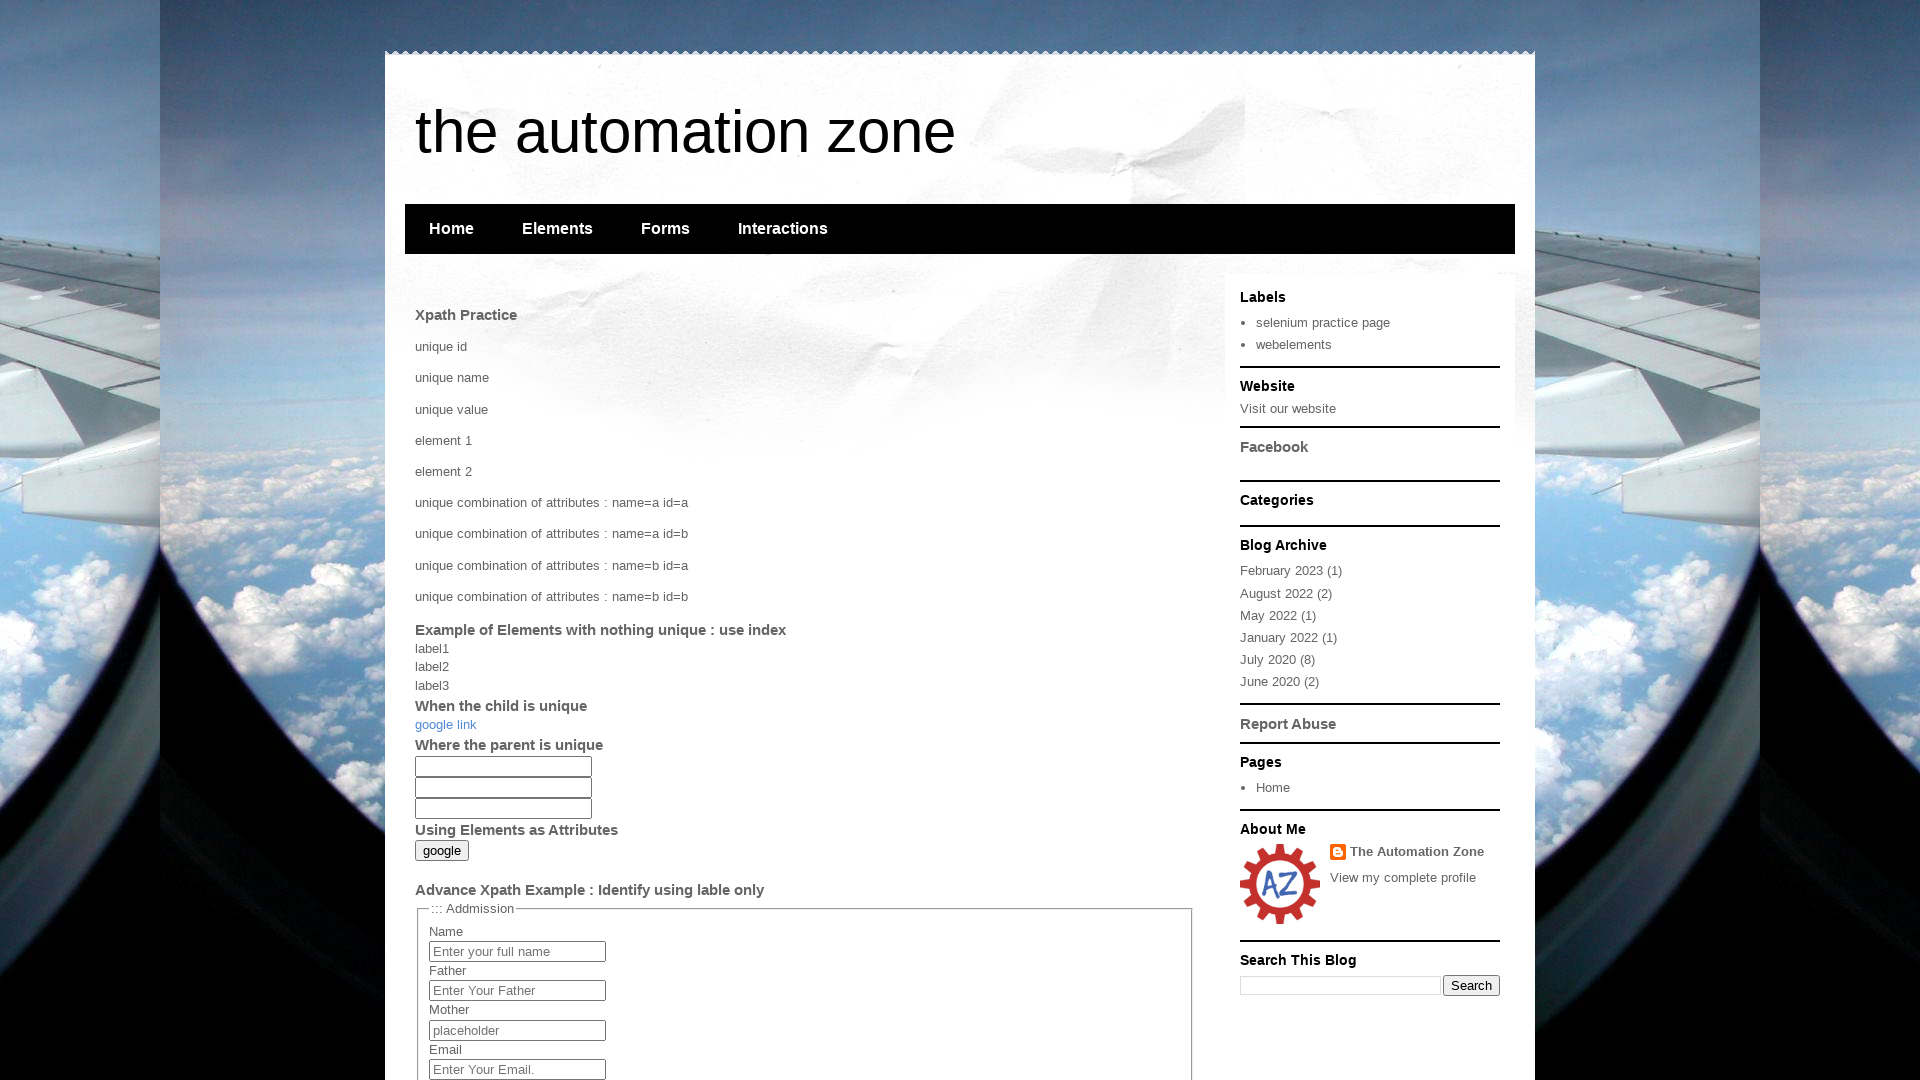

Extracted ids from all preceding elements
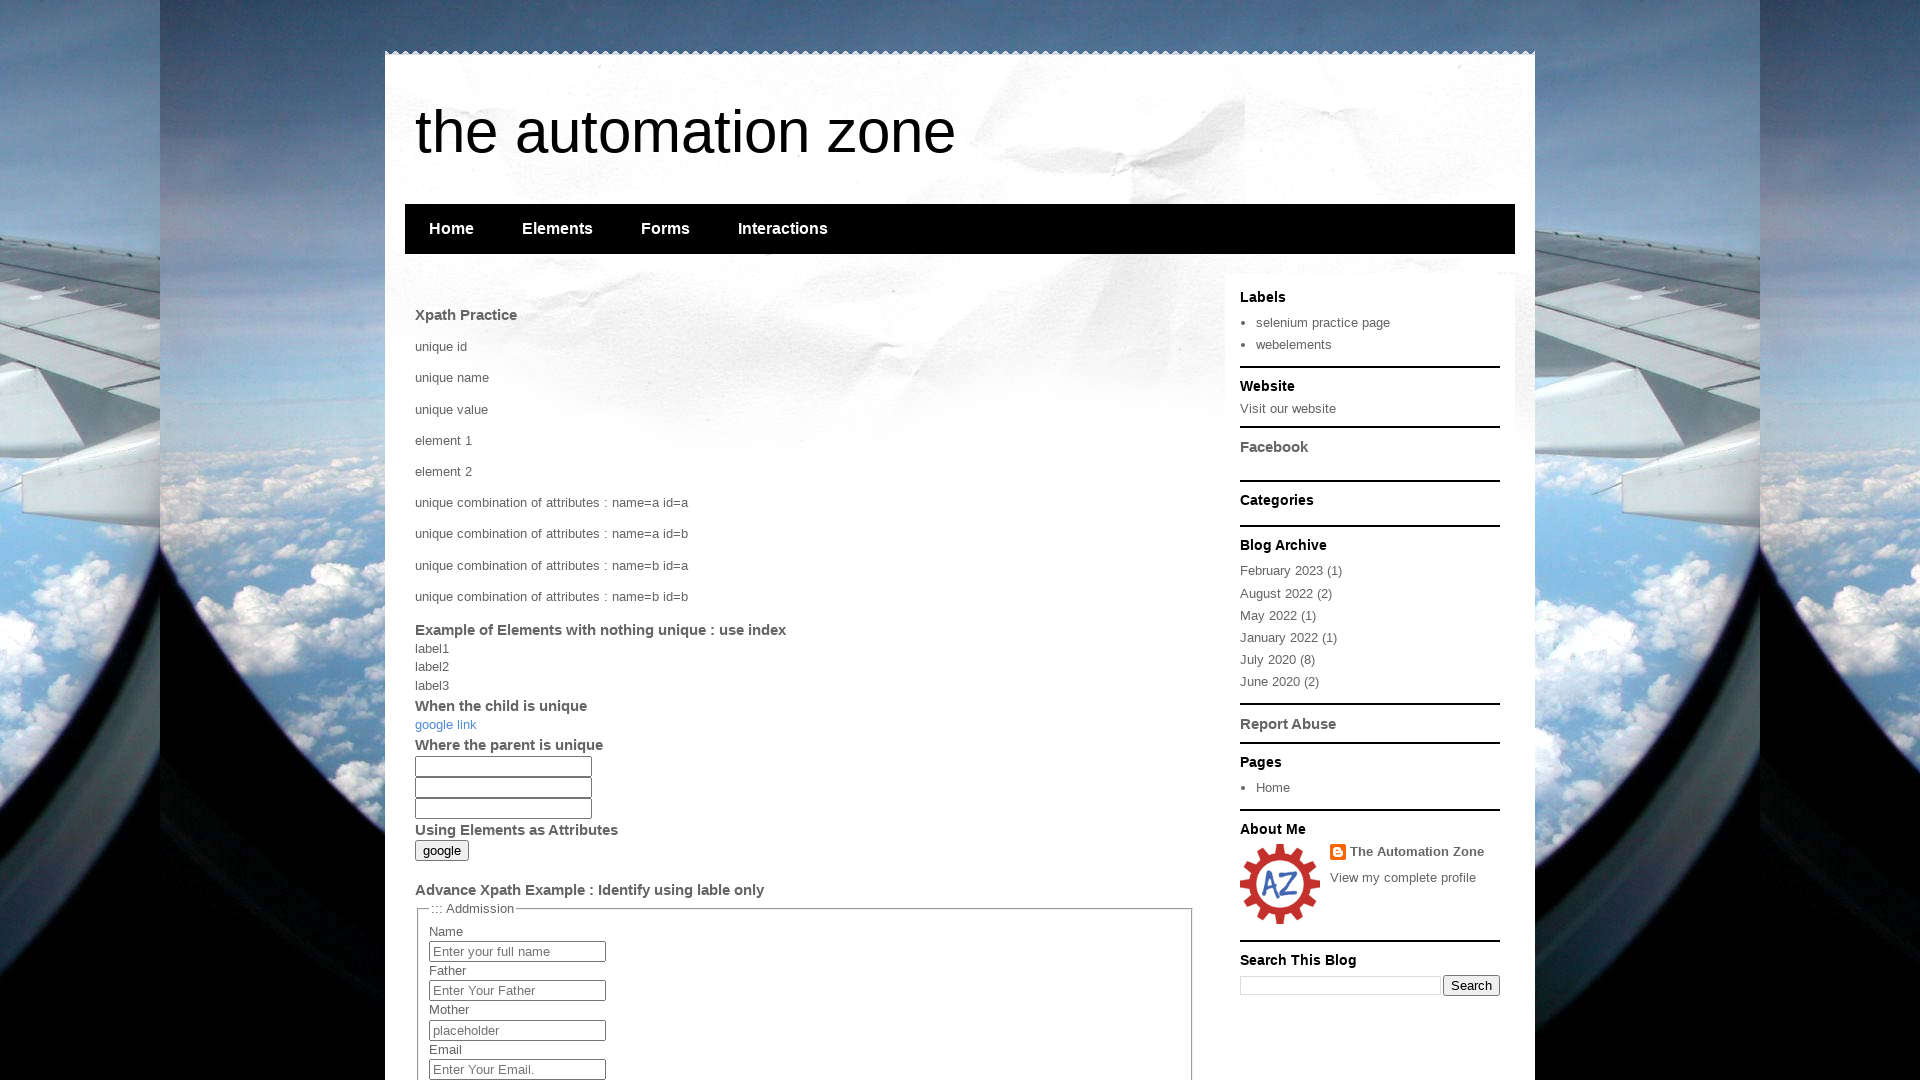

Located specific preceding-sibling div with id='B1' of B2
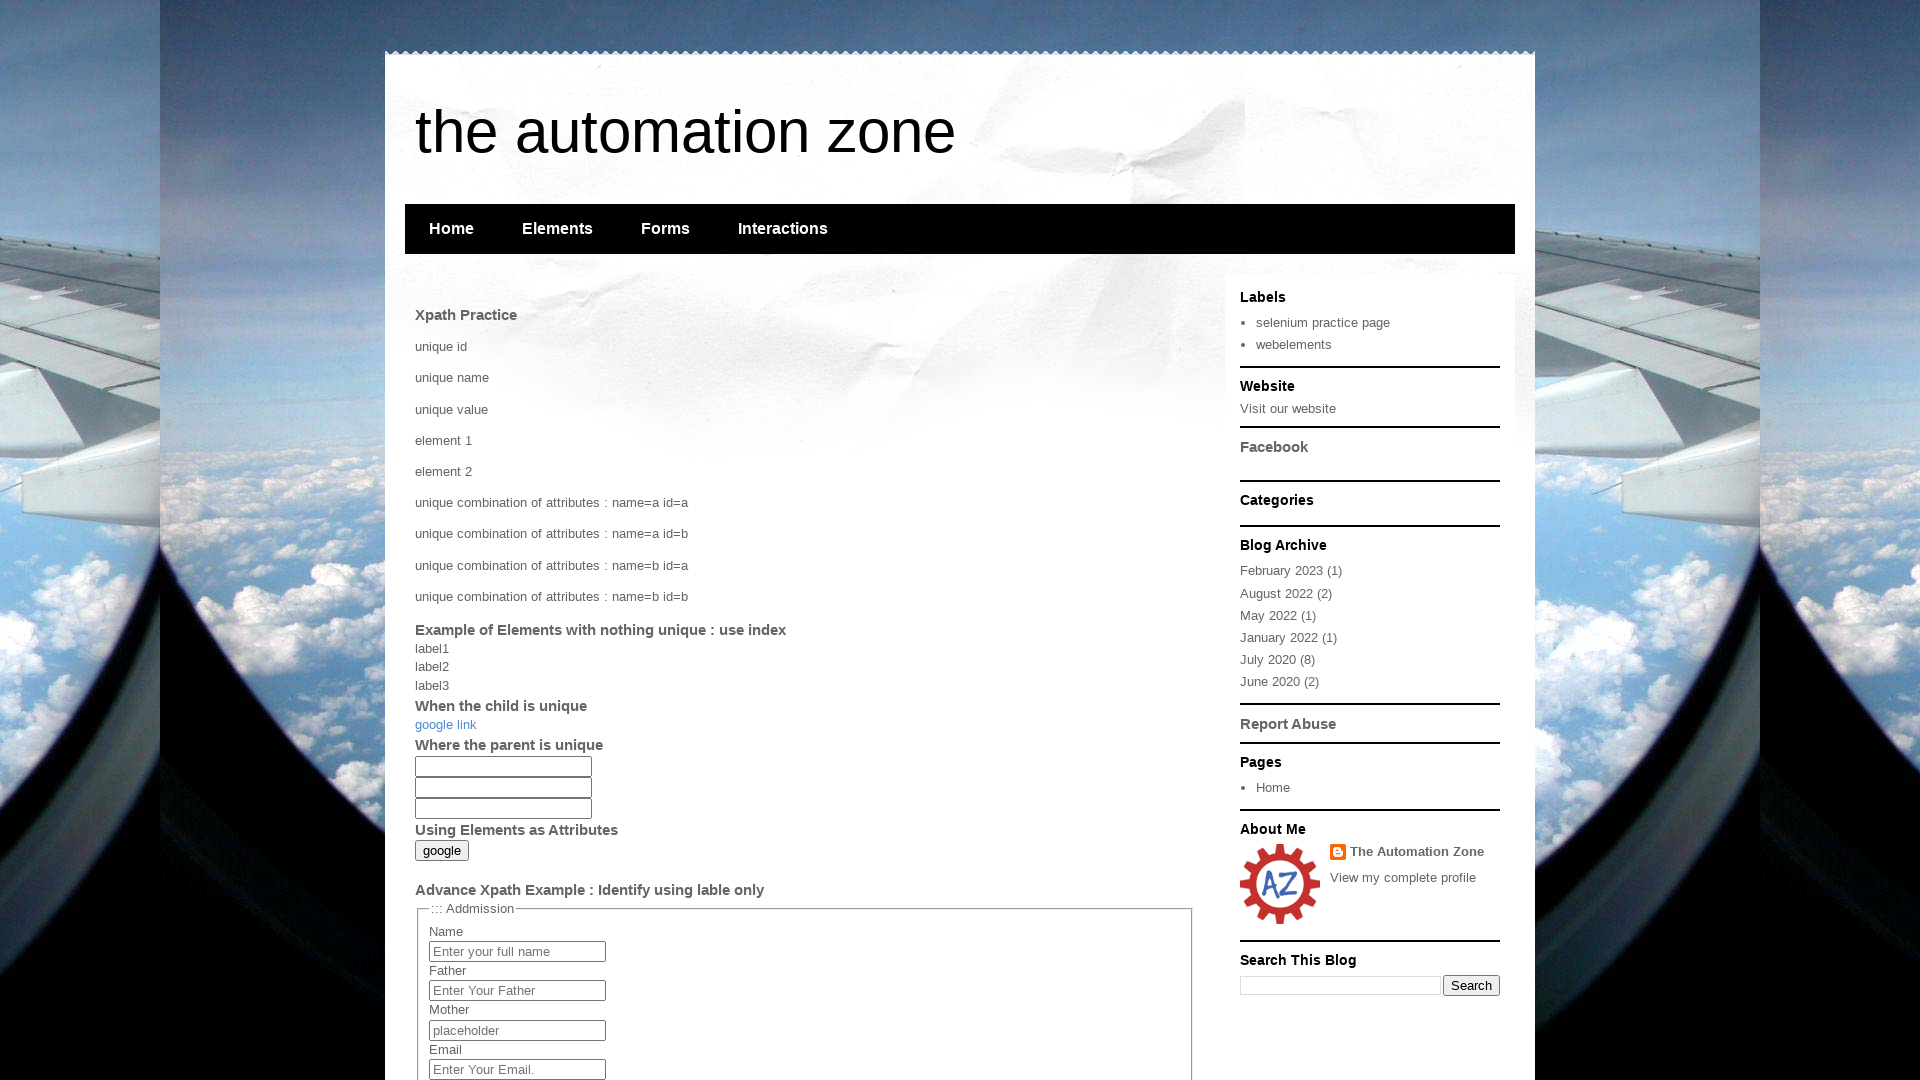

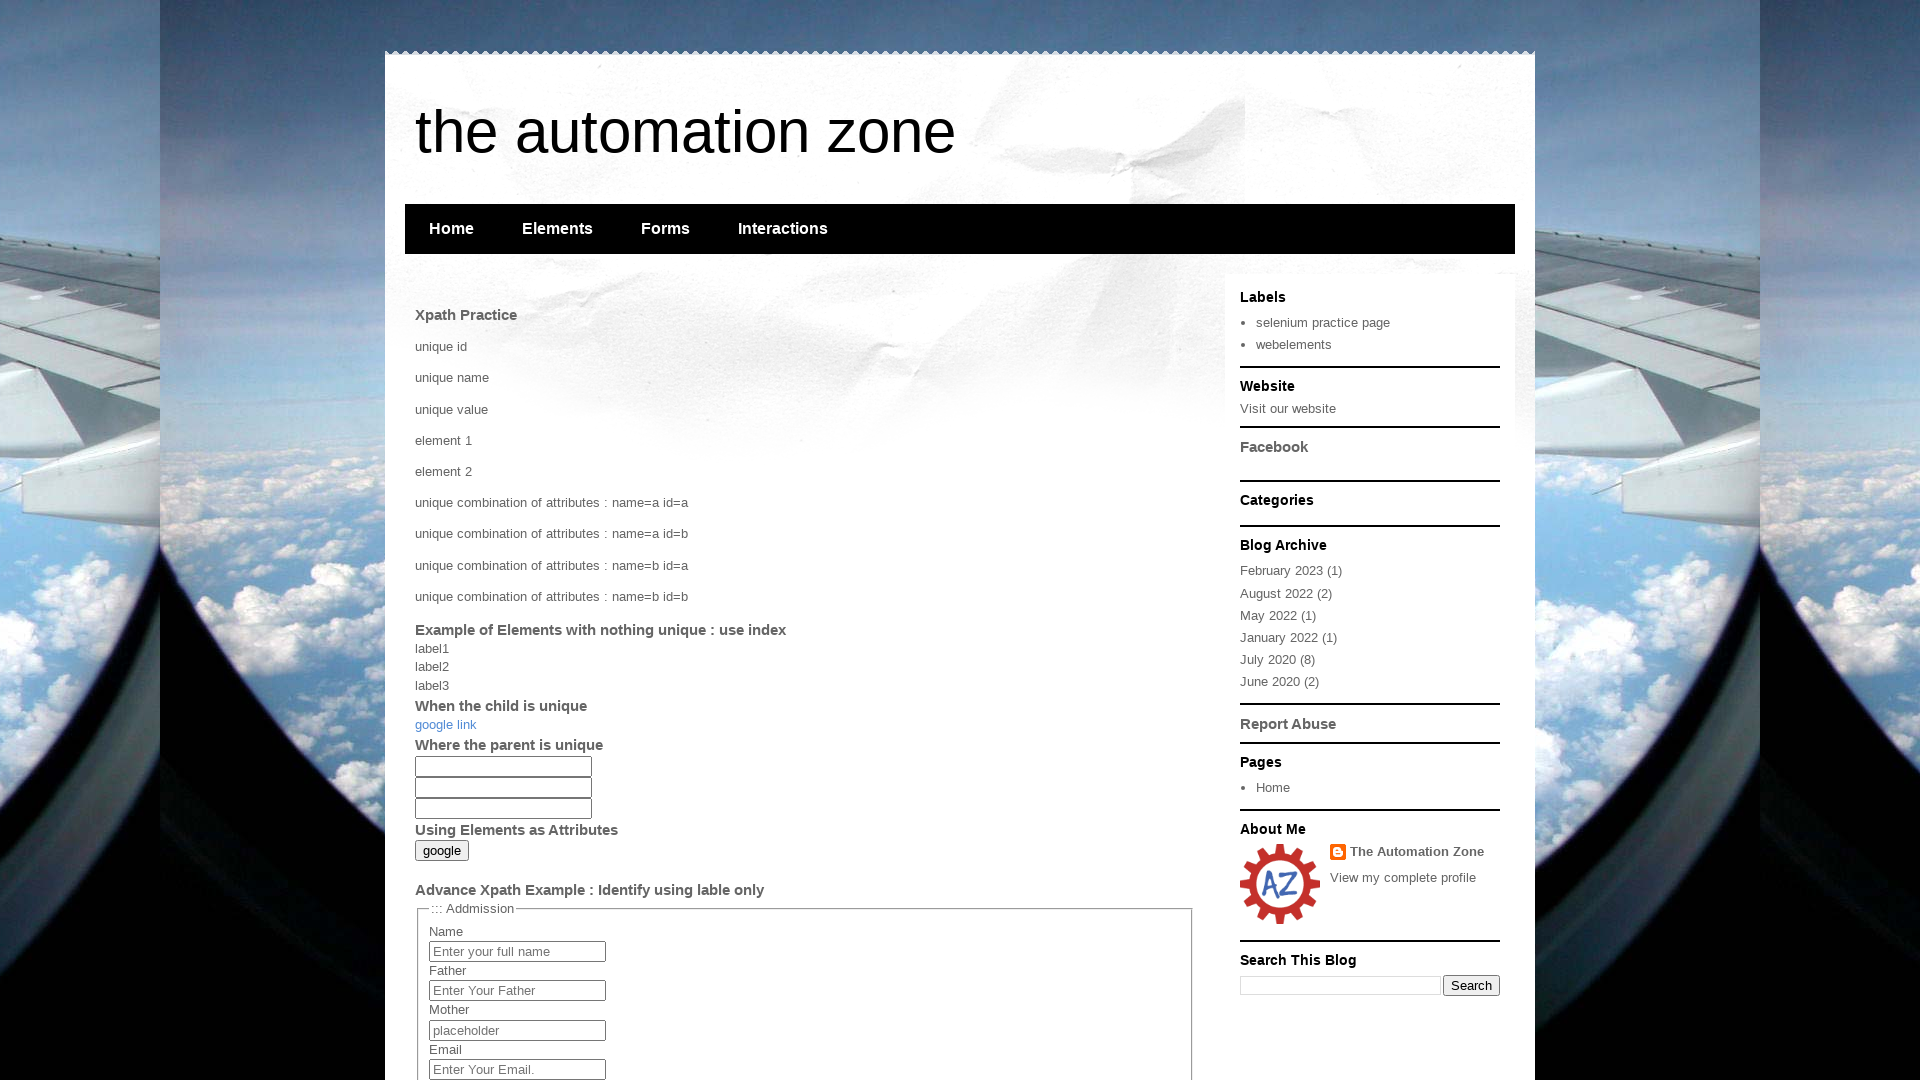